Opens the Mathup crossbit game, clicks the Start button multiple times and verifies the difficulty level is displayed after each start

Starting URL: https://mathup.com/games/crossbit?mode=championship

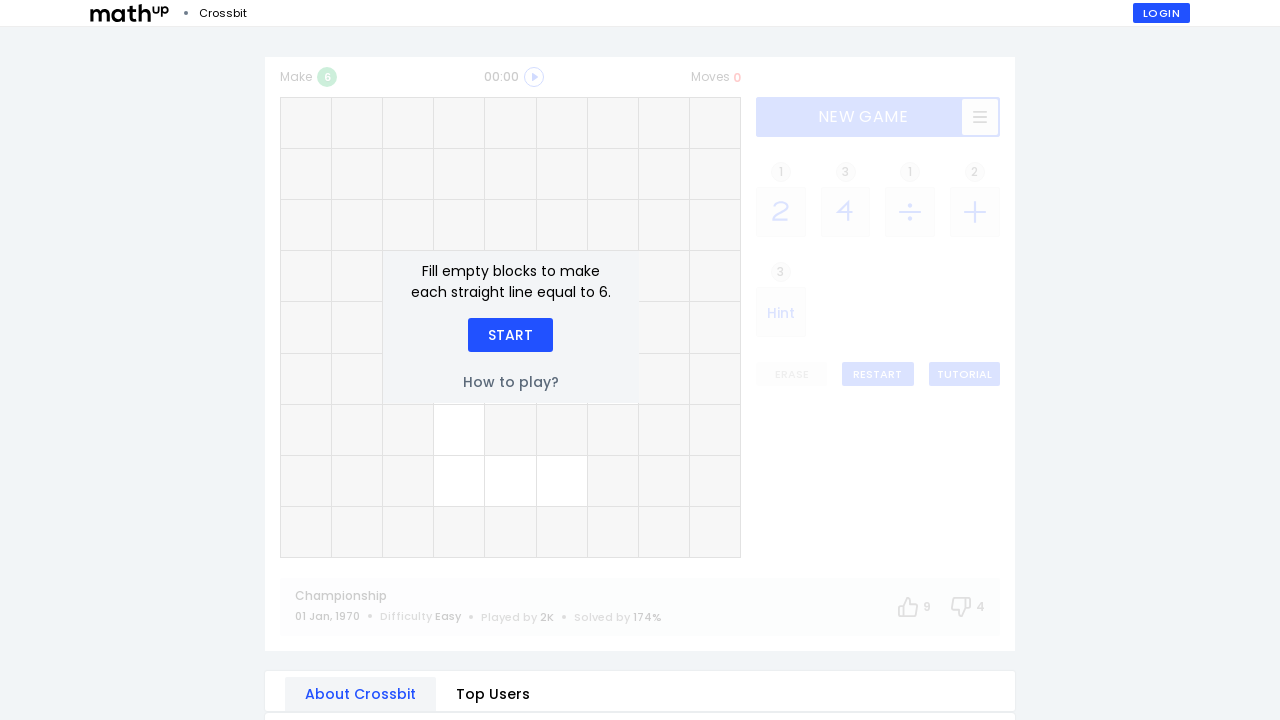

Start button became visible in round 1
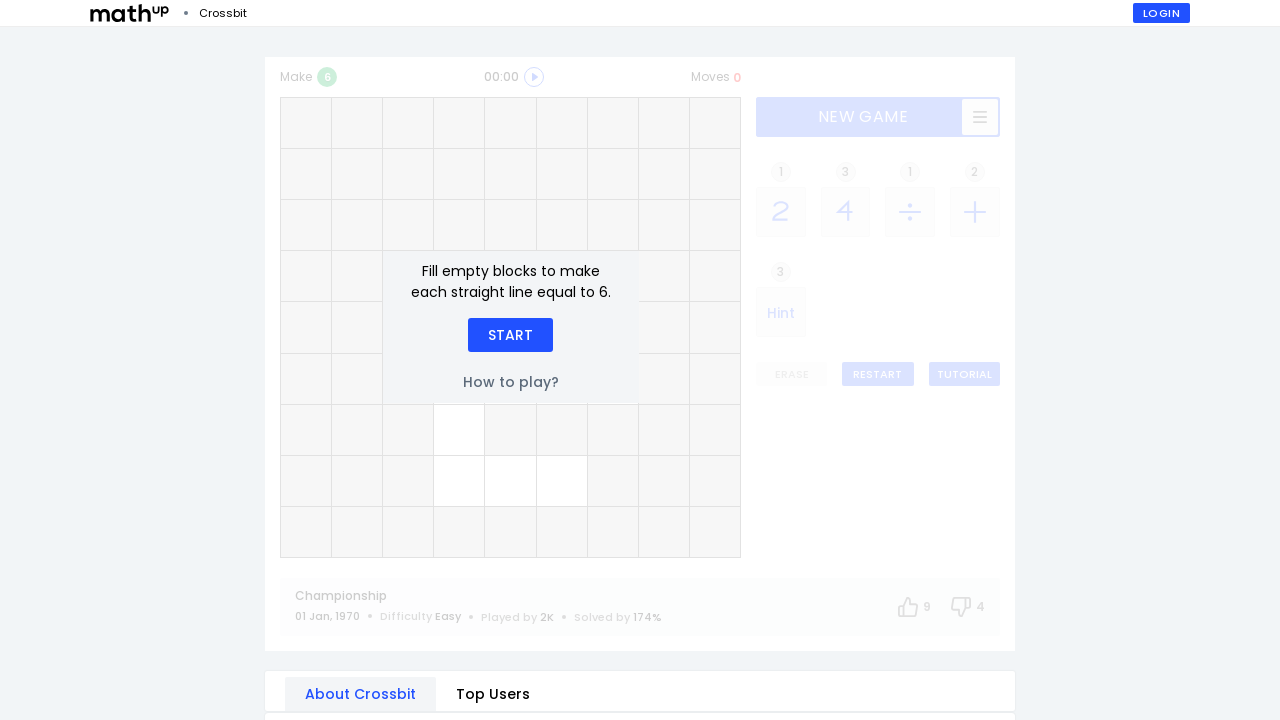

Clicked Start button in round 1 at (510, 335) on xpath=//div[text()='Start']
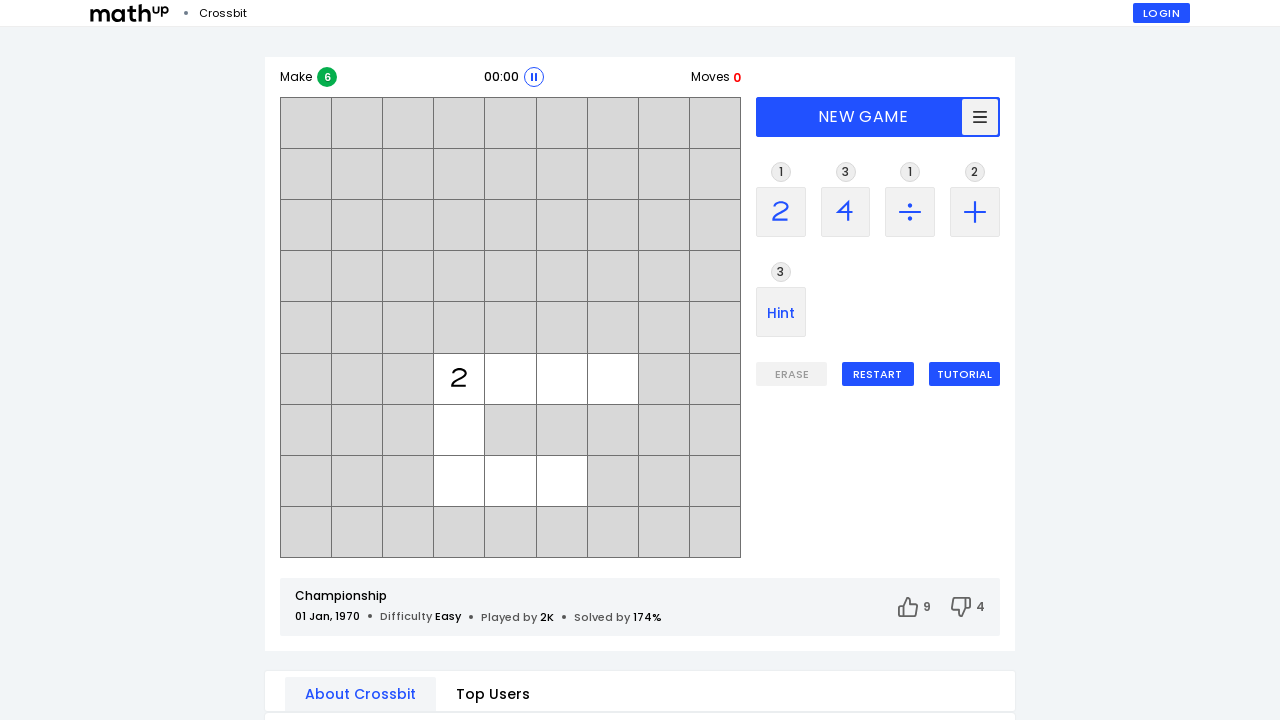

Difficulty level element became visible in round 1
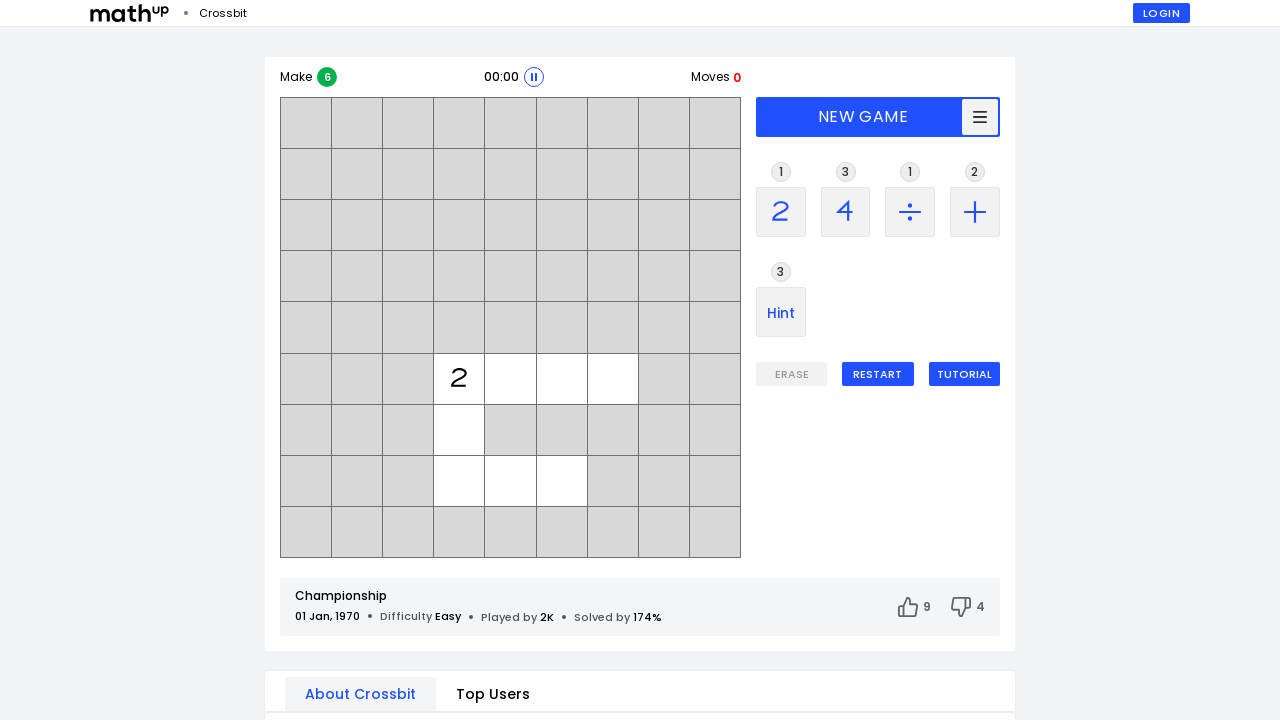

Retrieved difficulty level 'Easy' from round 1
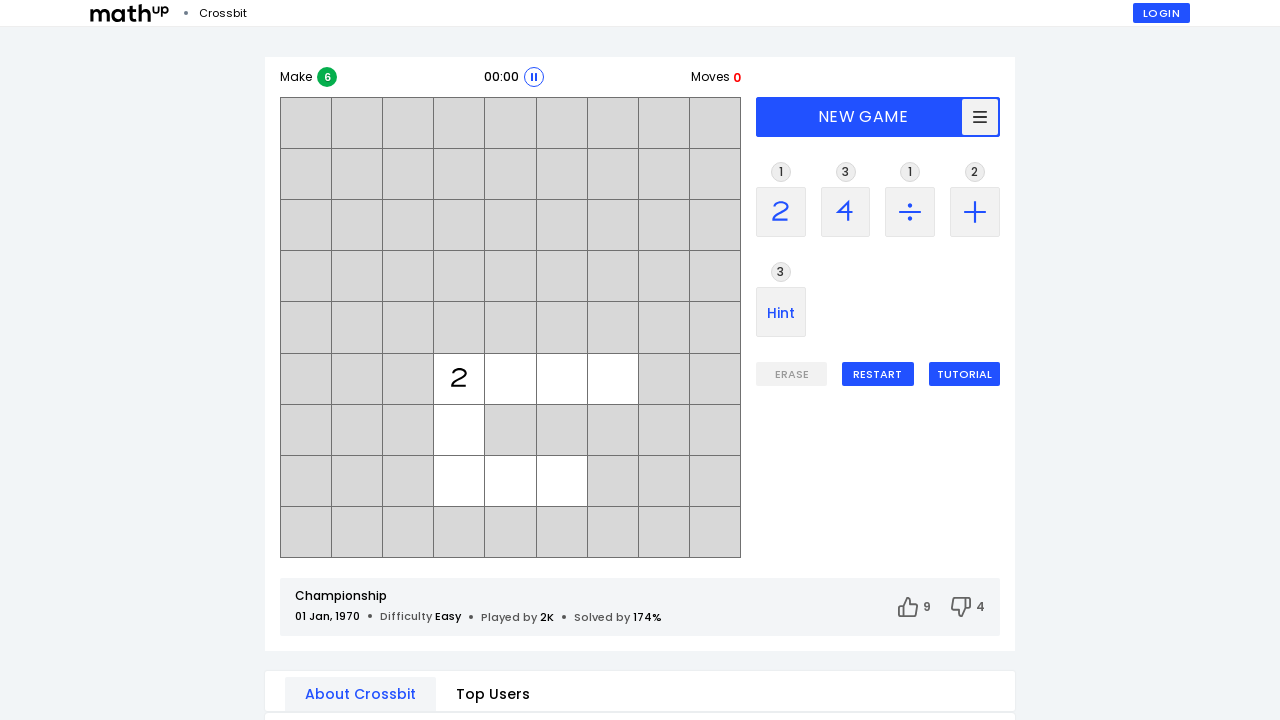

Navigated back to Mathup Crossbit game for round 2
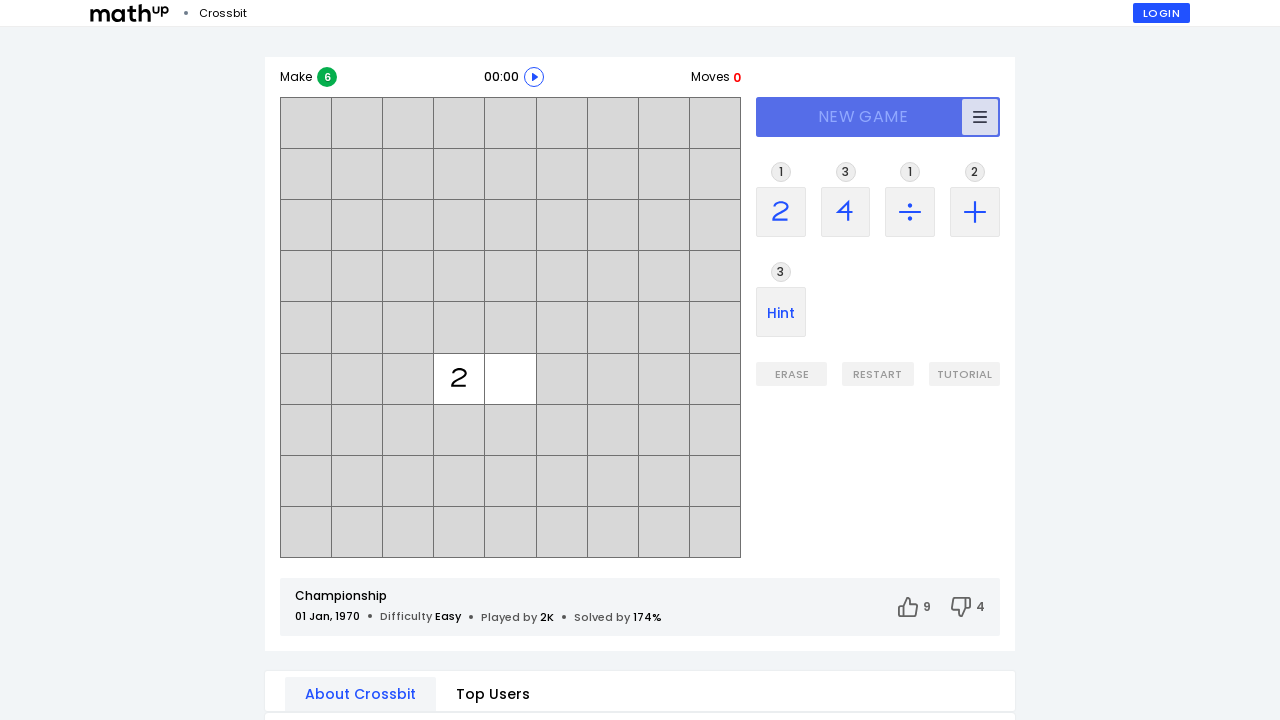

Start button became visible in round 2
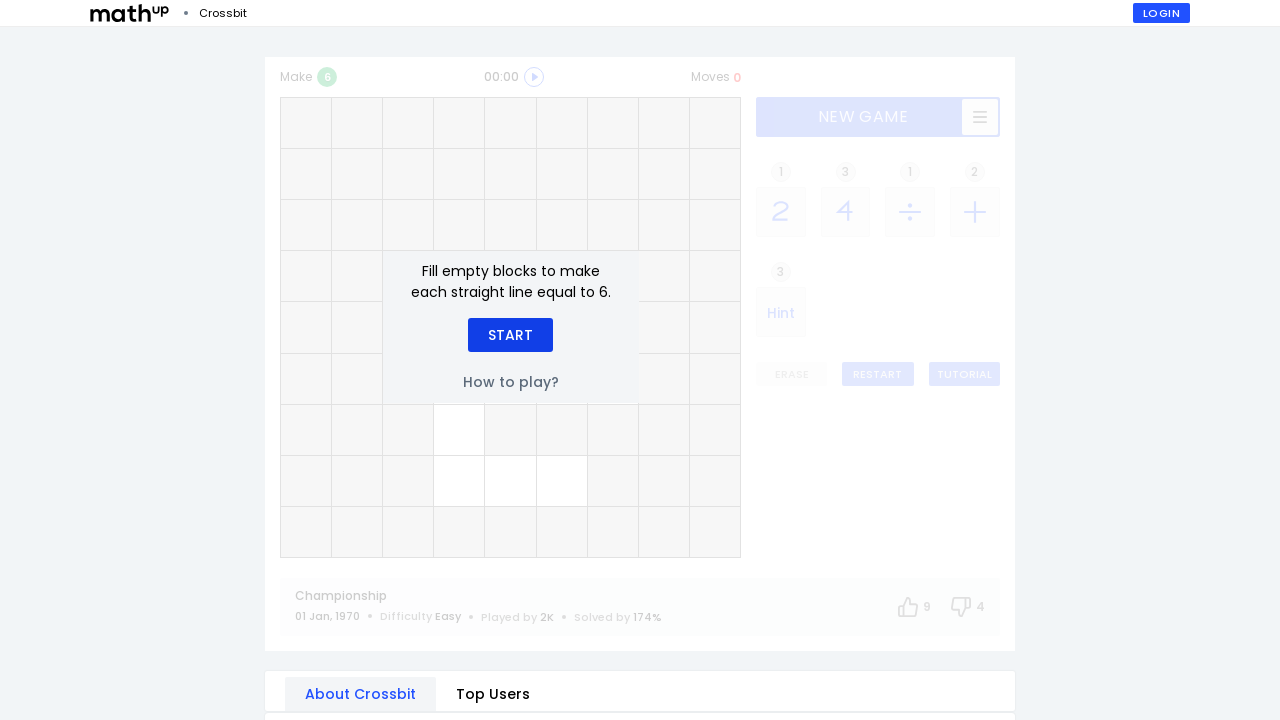

Clicked Start button in round 2 at (510, 335) on xpath=//div[text()='Start']
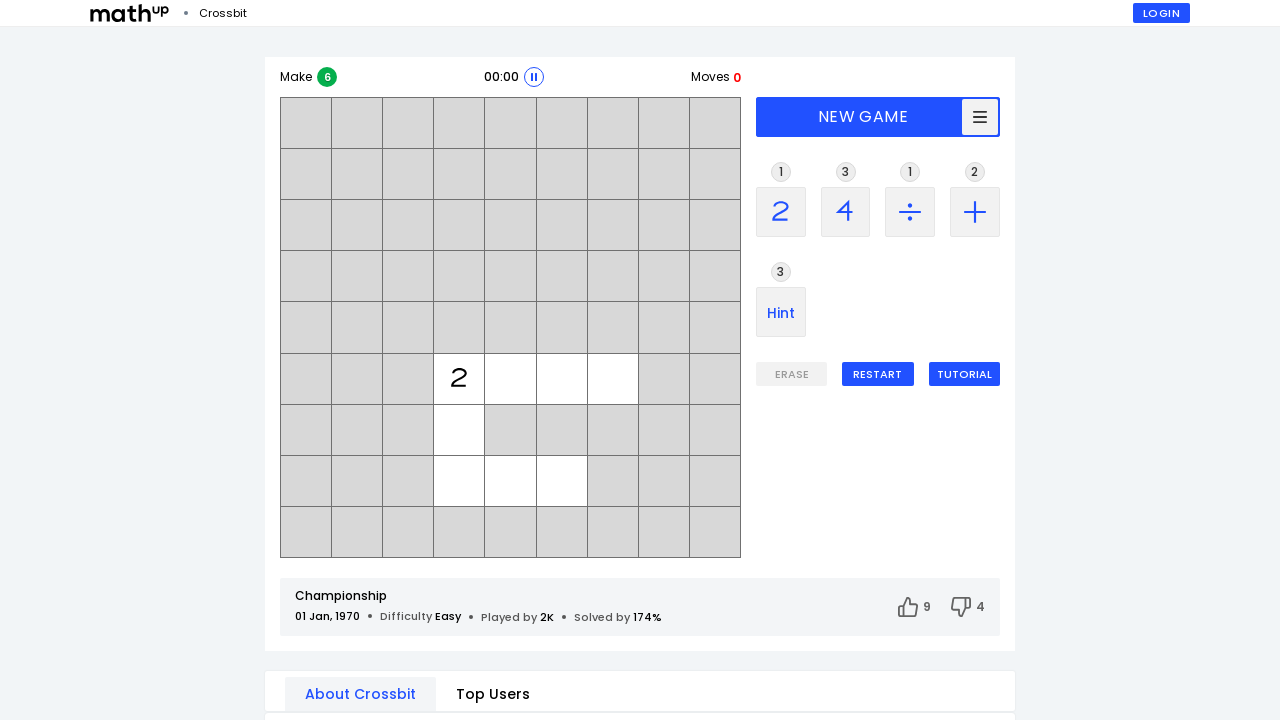

Difficulty level element became visible in round 2
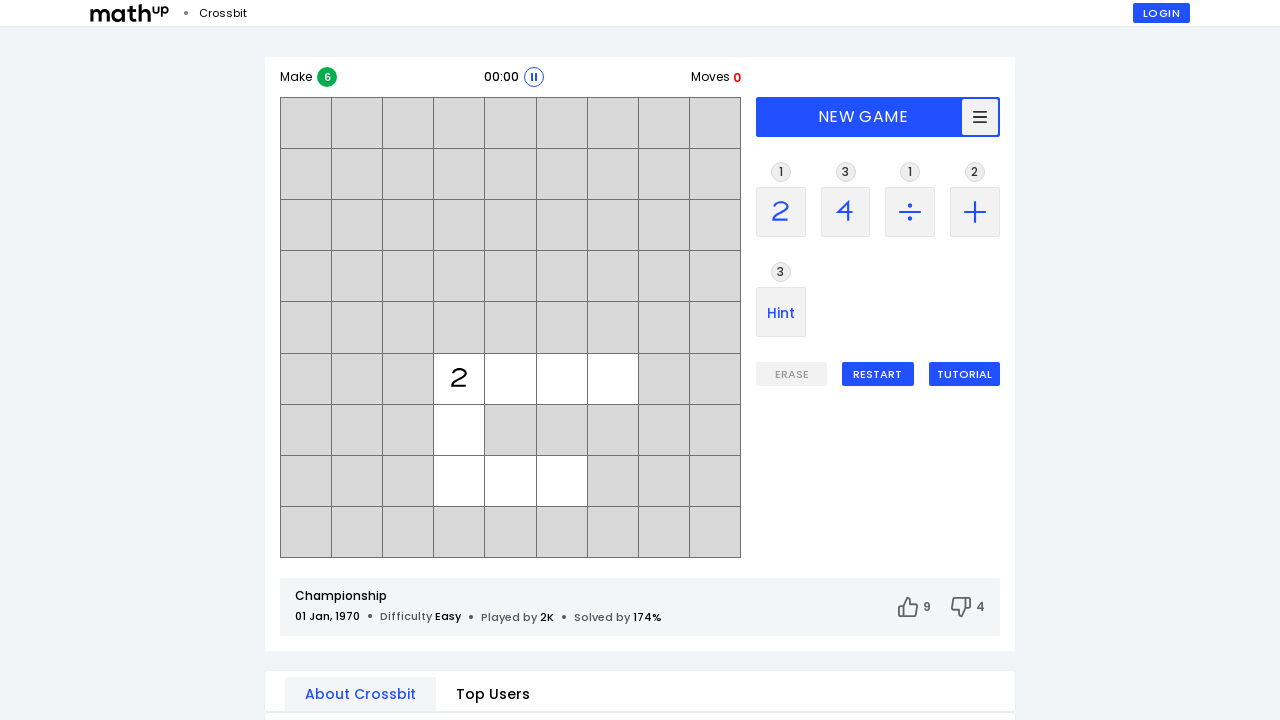

Retrieved difficulty level 'Easy' from round 2
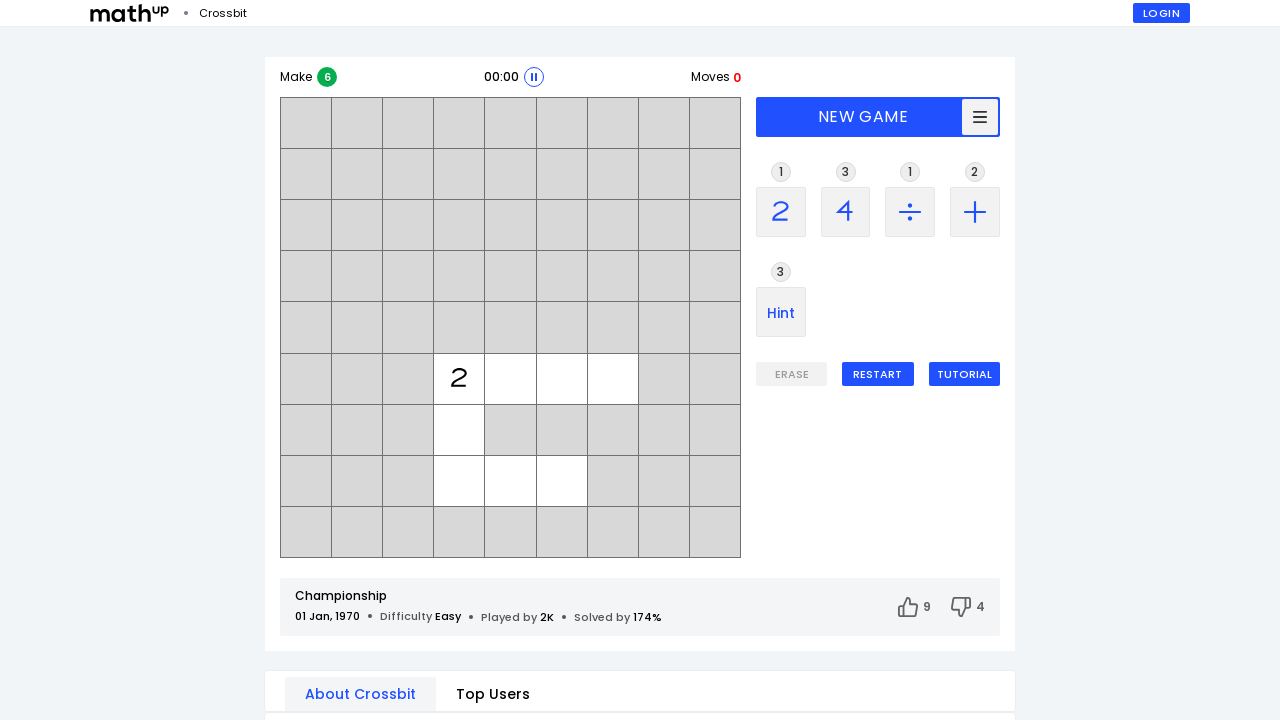

Navigated back to Mathup Crossbit game for round 3
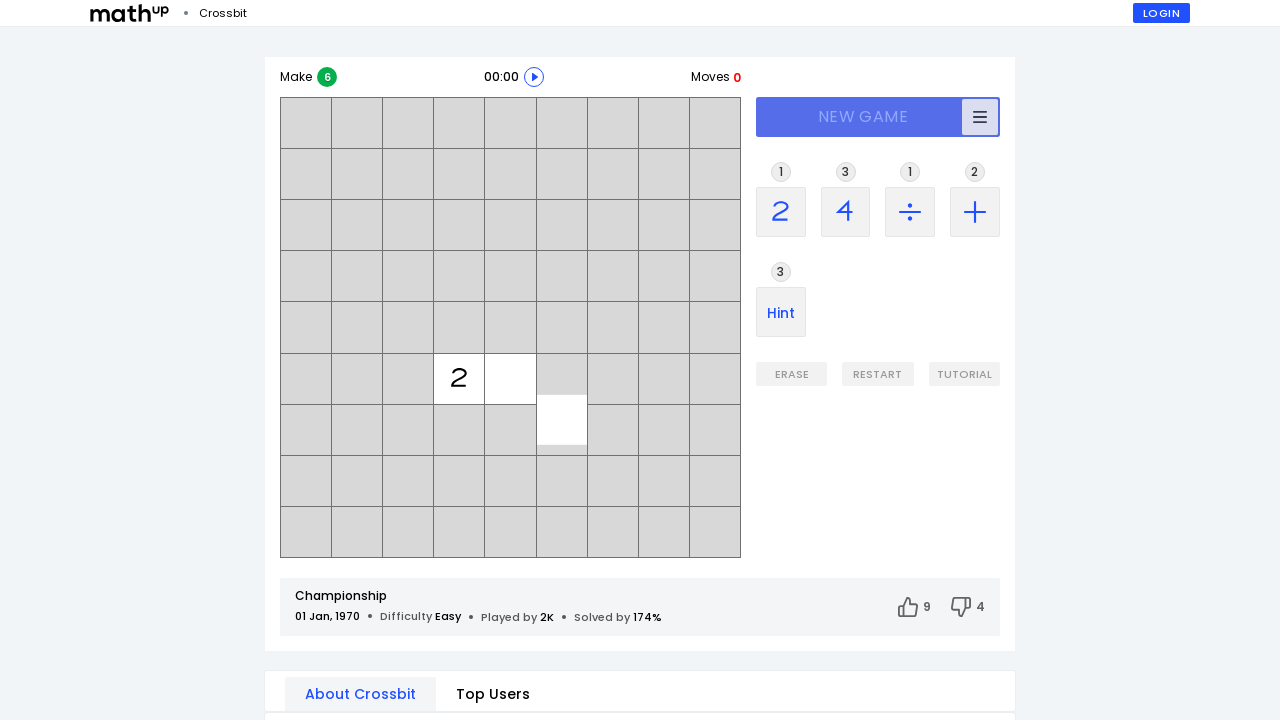

Start button became visible in round 3
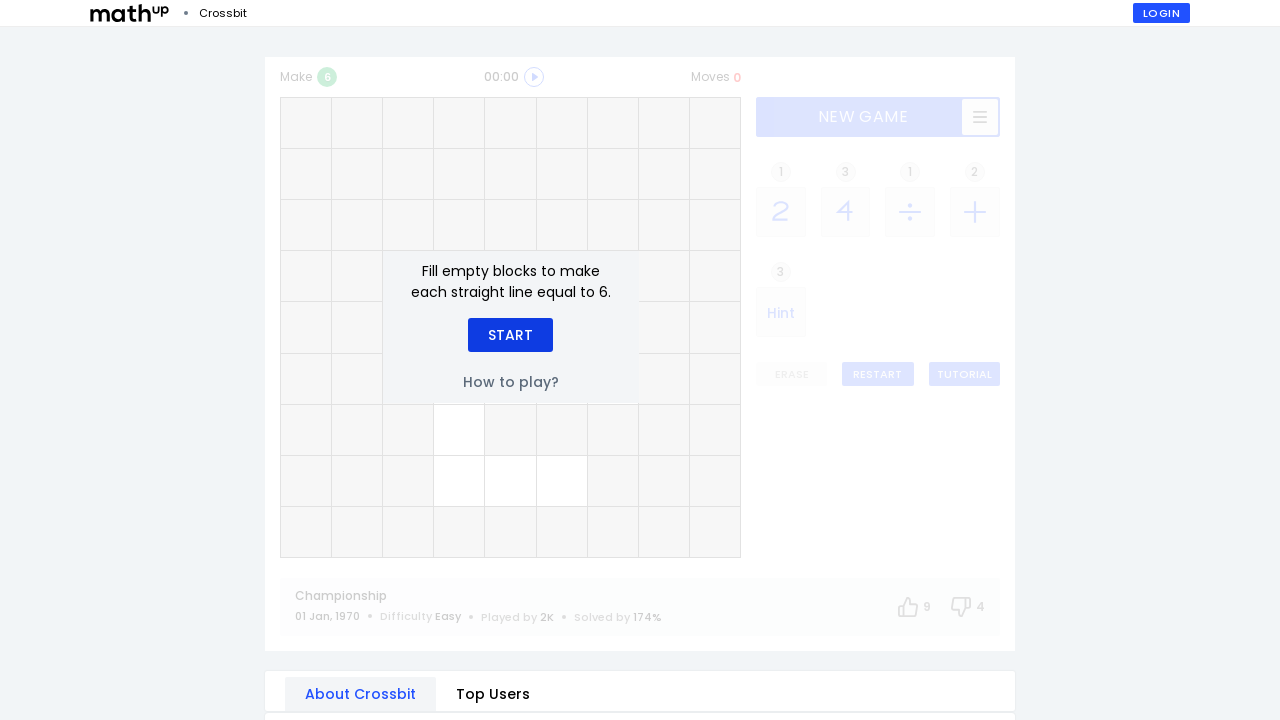

Clicked Start button in round 3 at (510, 335) on xpath=//div[text()='Start']
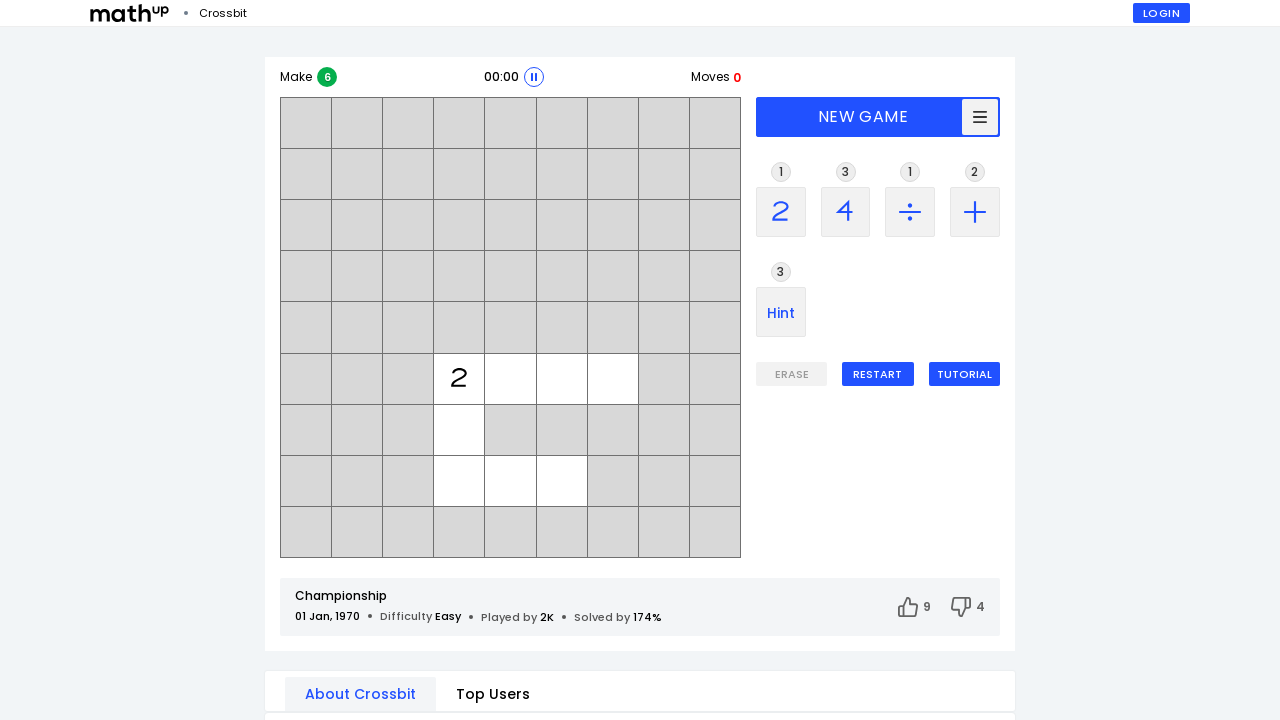

Difficulty level element became visible in round 3
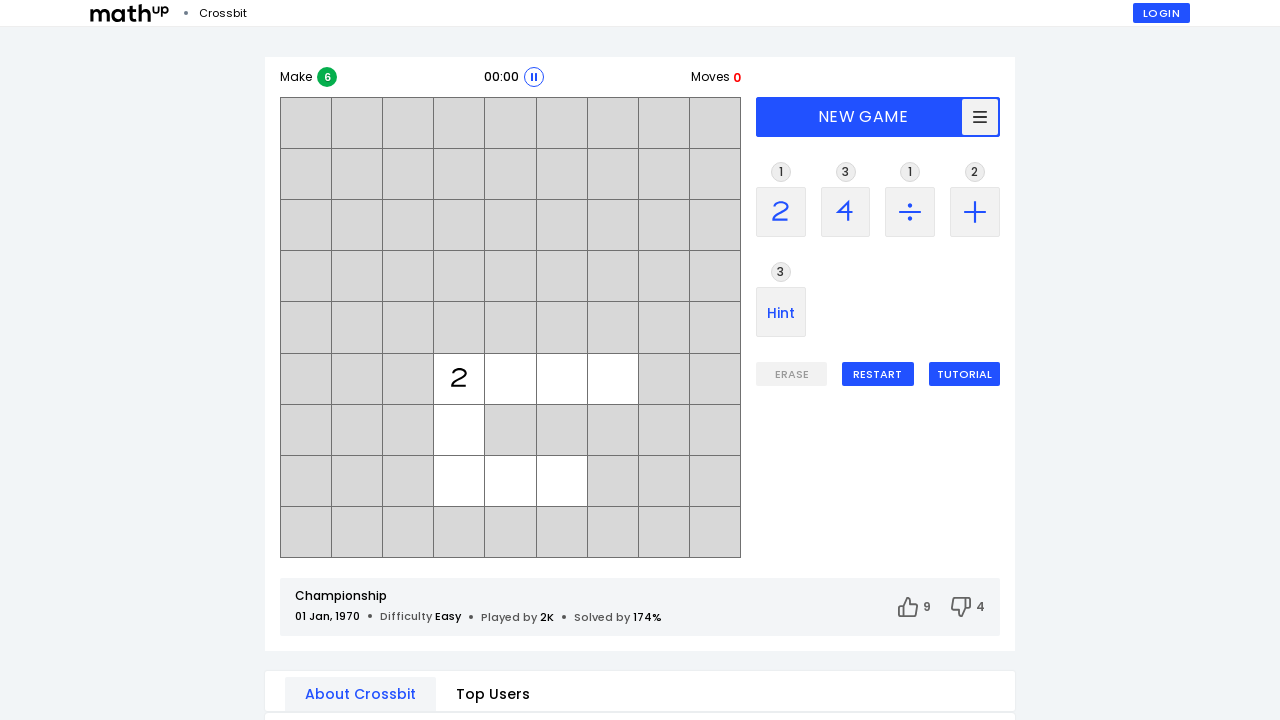

Retrieved difficulty level 'Easy' from round 3
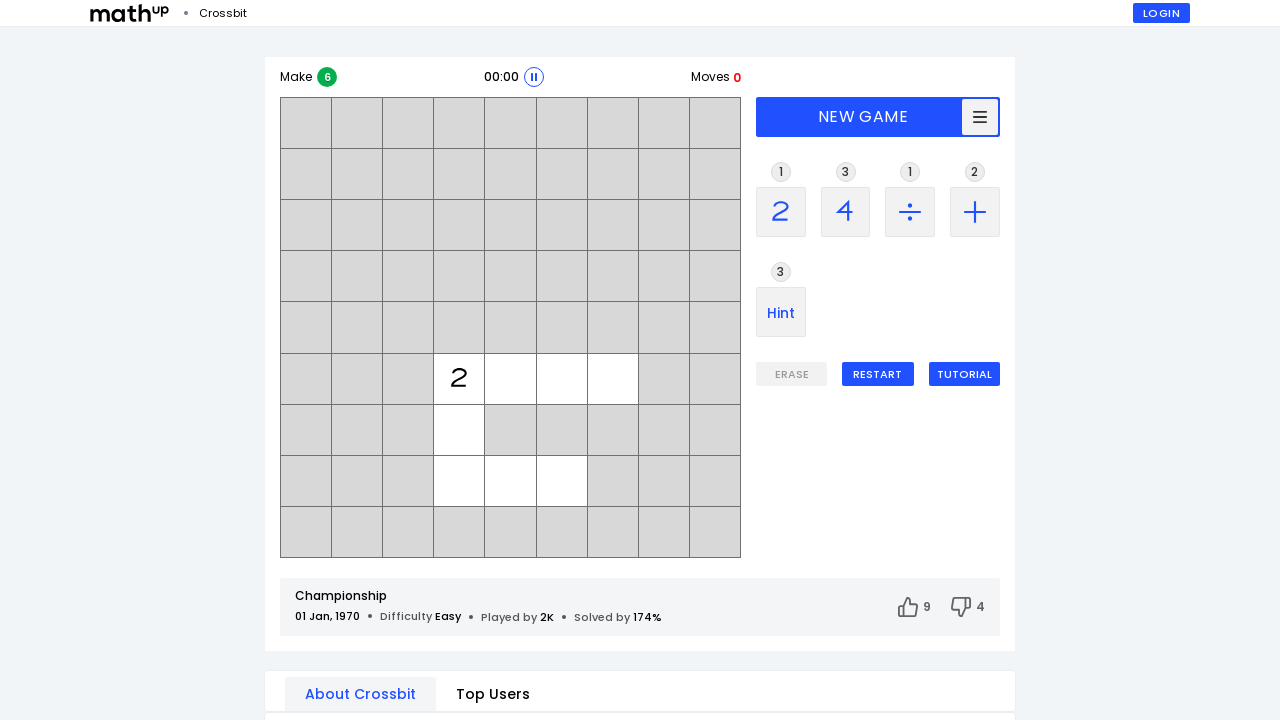

Navigated back to Mathup Crossbit game for round 4
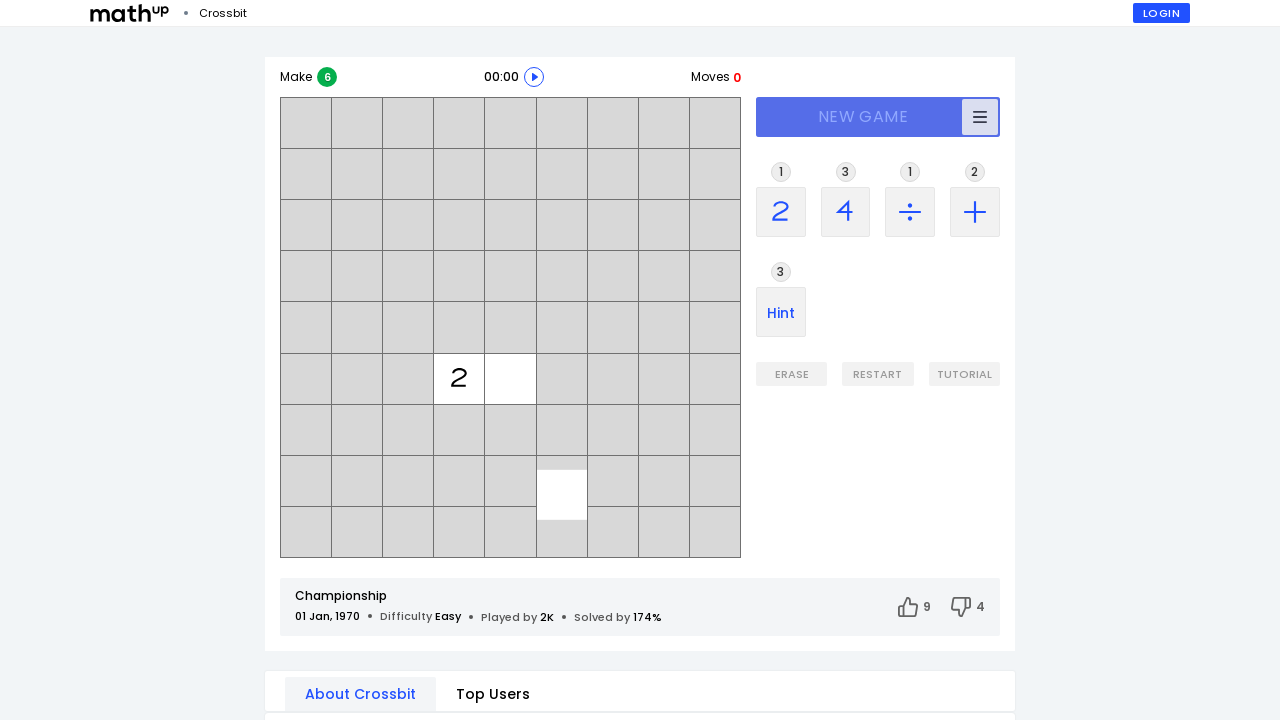

Start button became visible in round 4
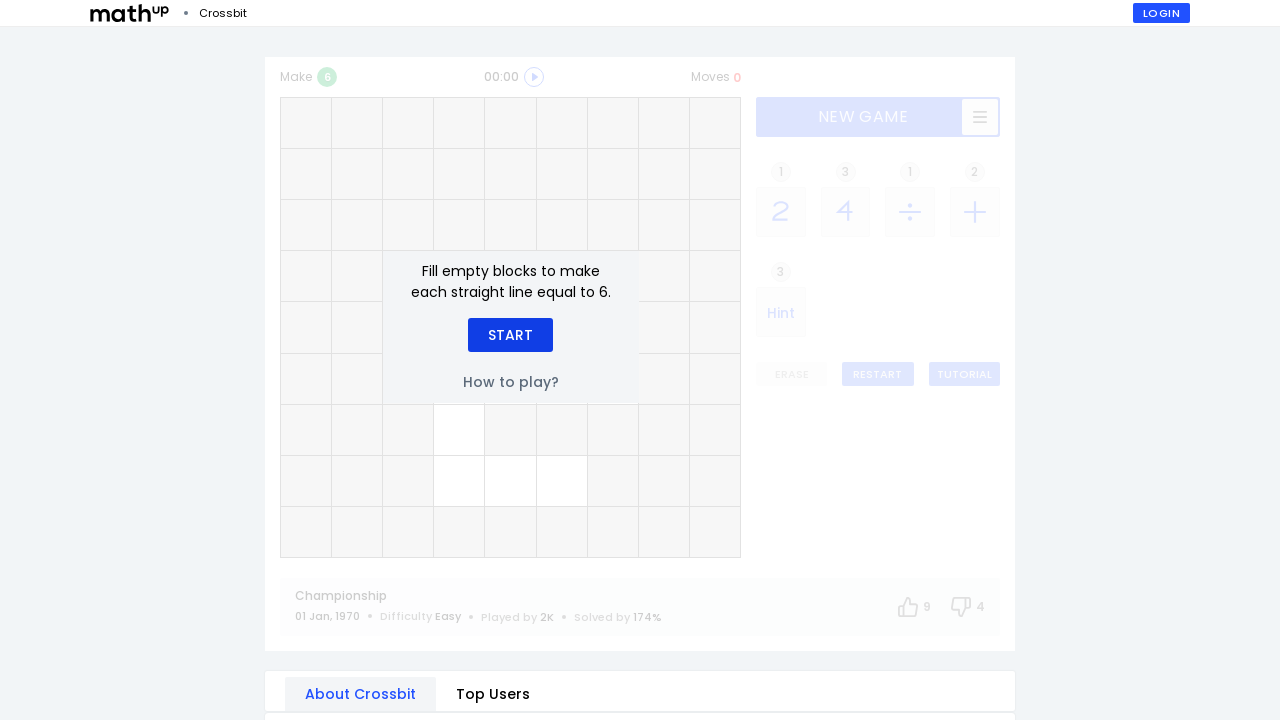

Clicked Start button in round 4 at (510, 335) on xpath=//div[text()='Start']
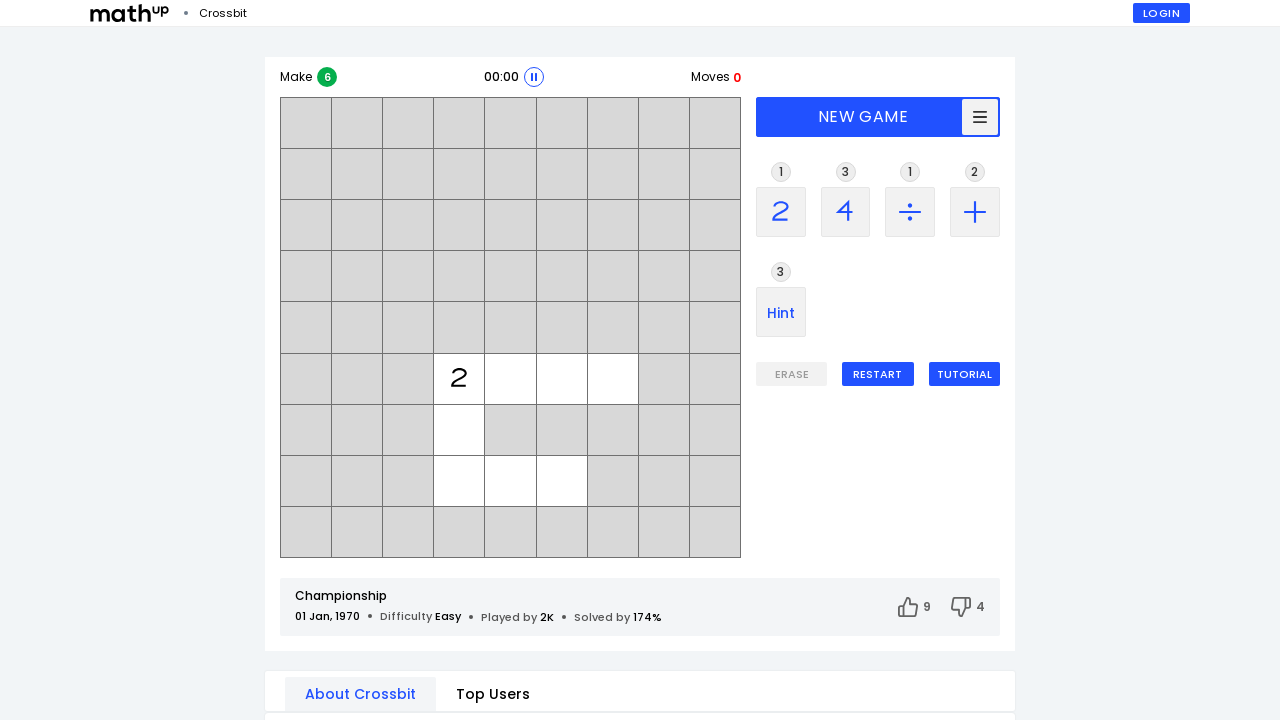

Difficulty level element became visible in round 4
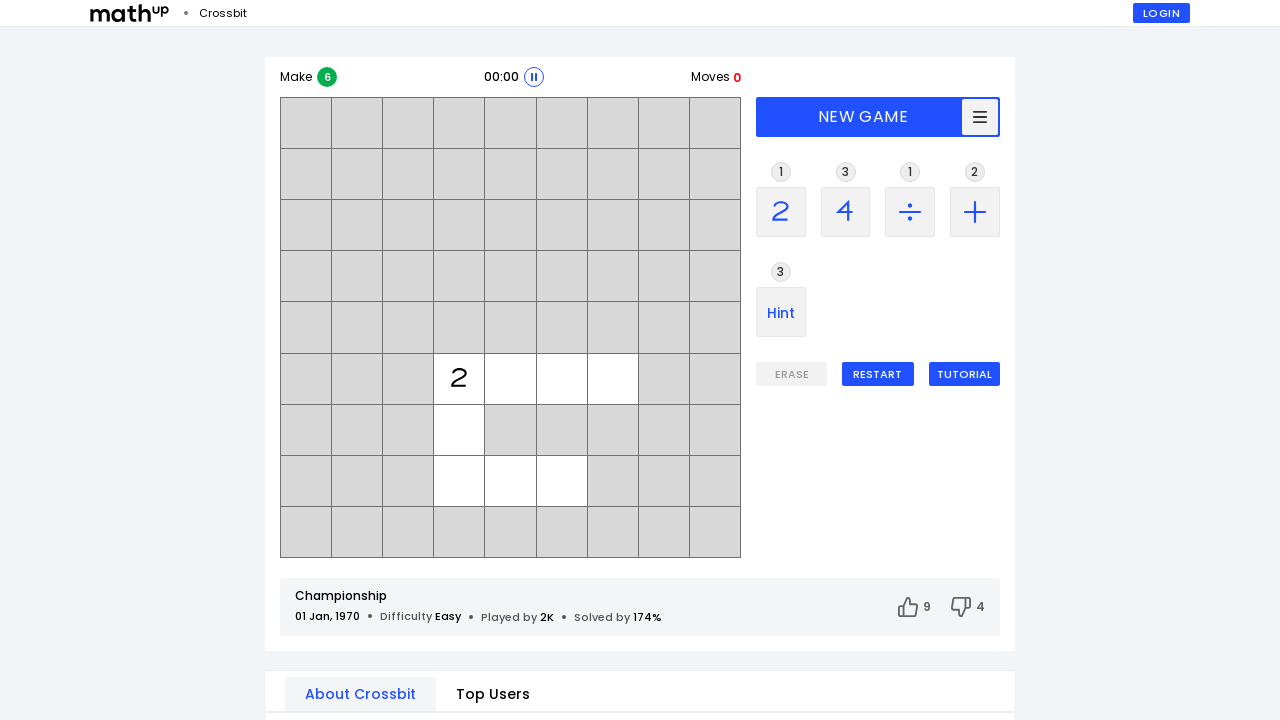

Retrieved difficulty level 'Easy' from round 4
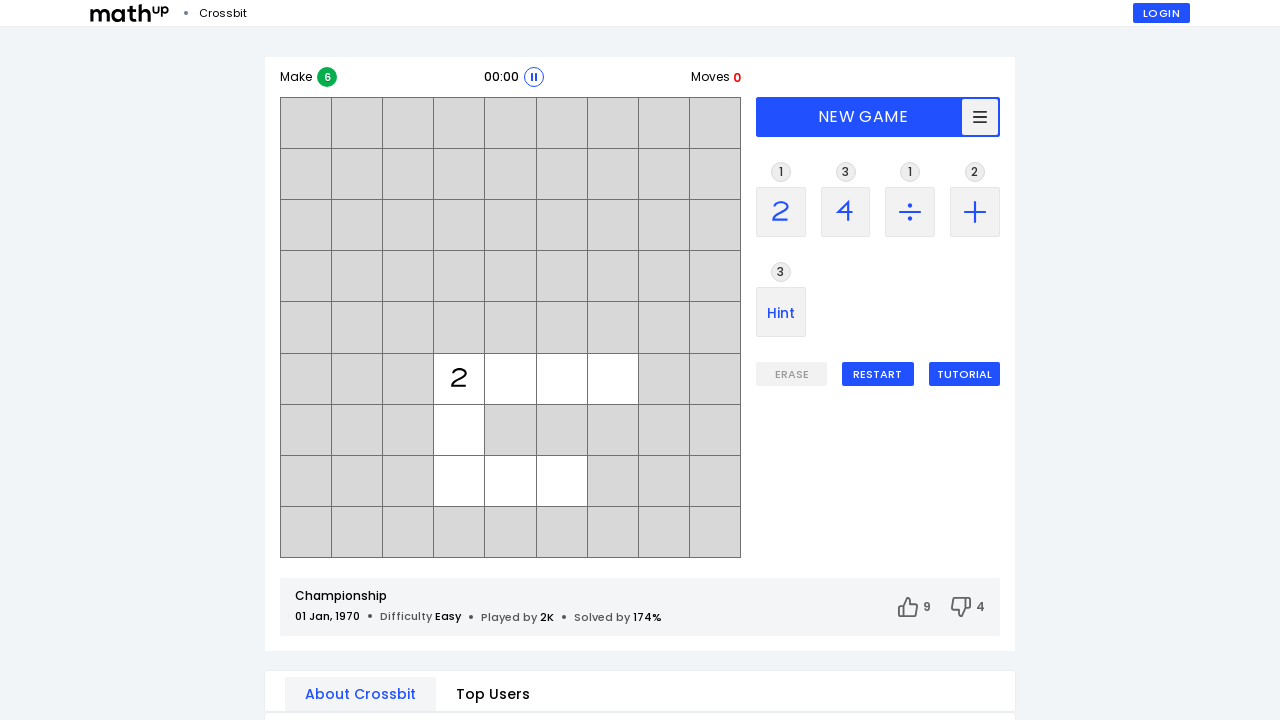

Navigated back to Mathup Crossbit game for round 5
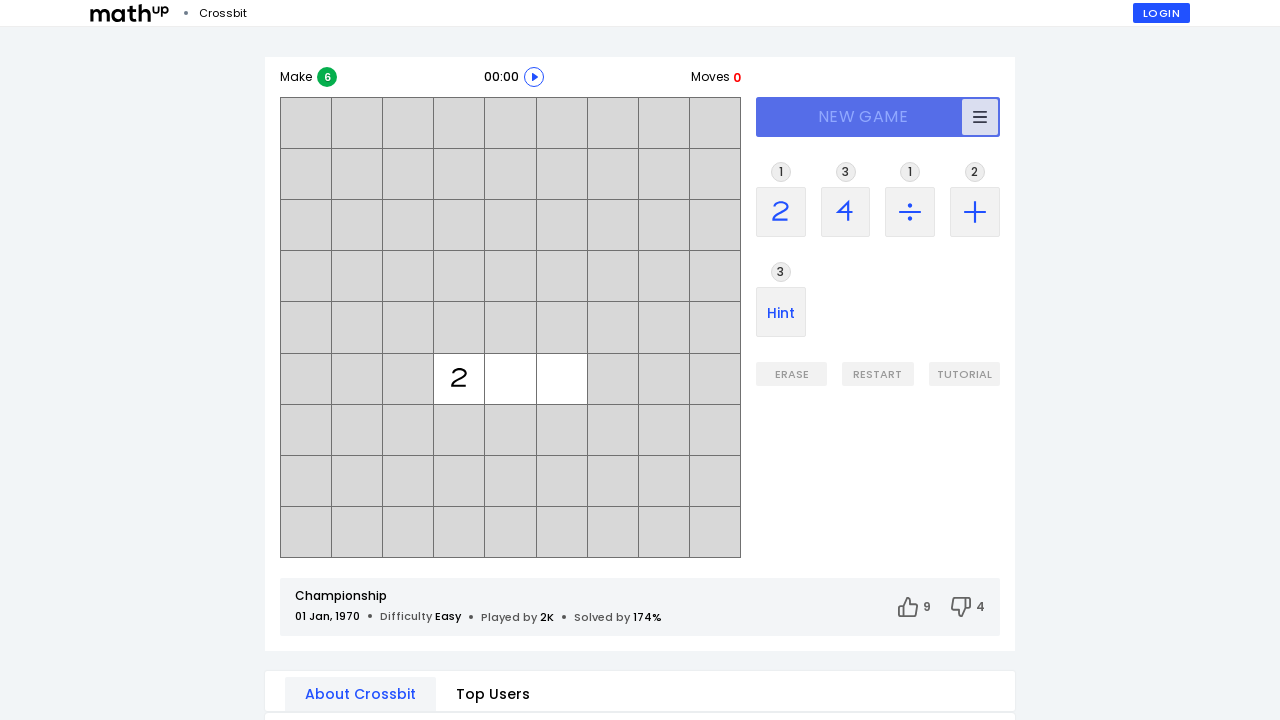

Start button became visible in round 5
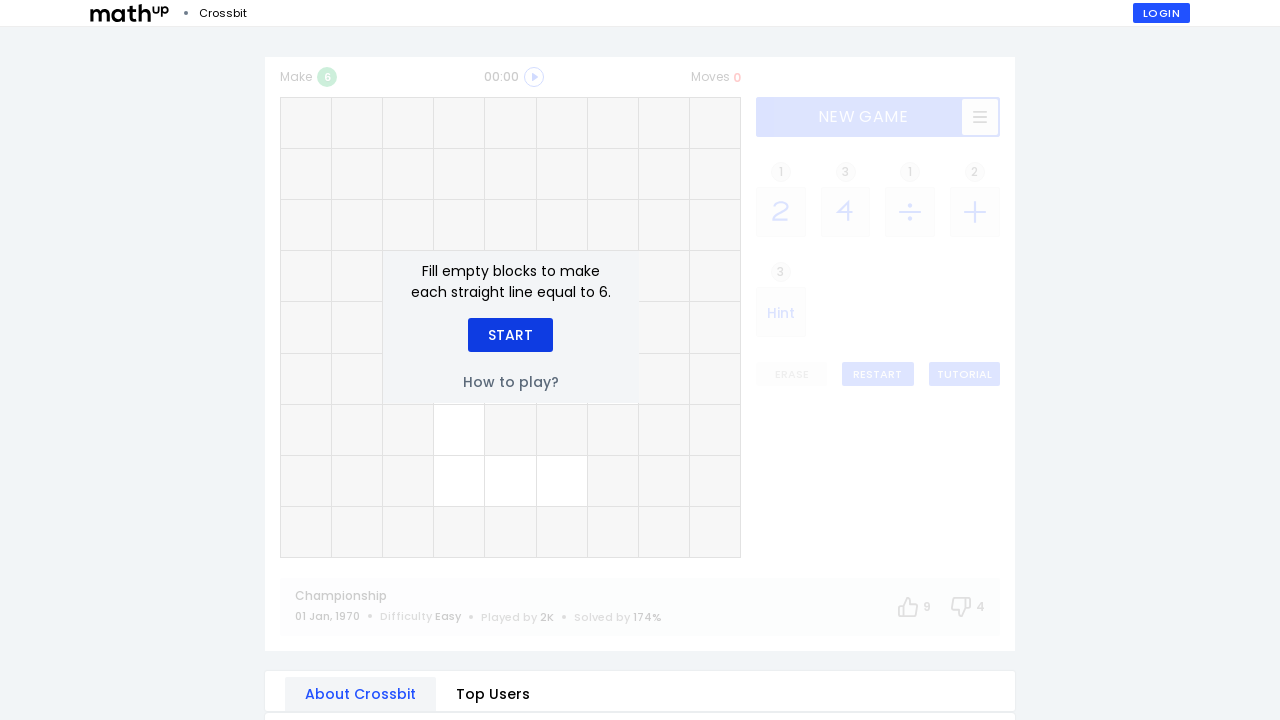

Clicked Start button in round 5 at (510, 335) on xpath=//div[text()='Start']
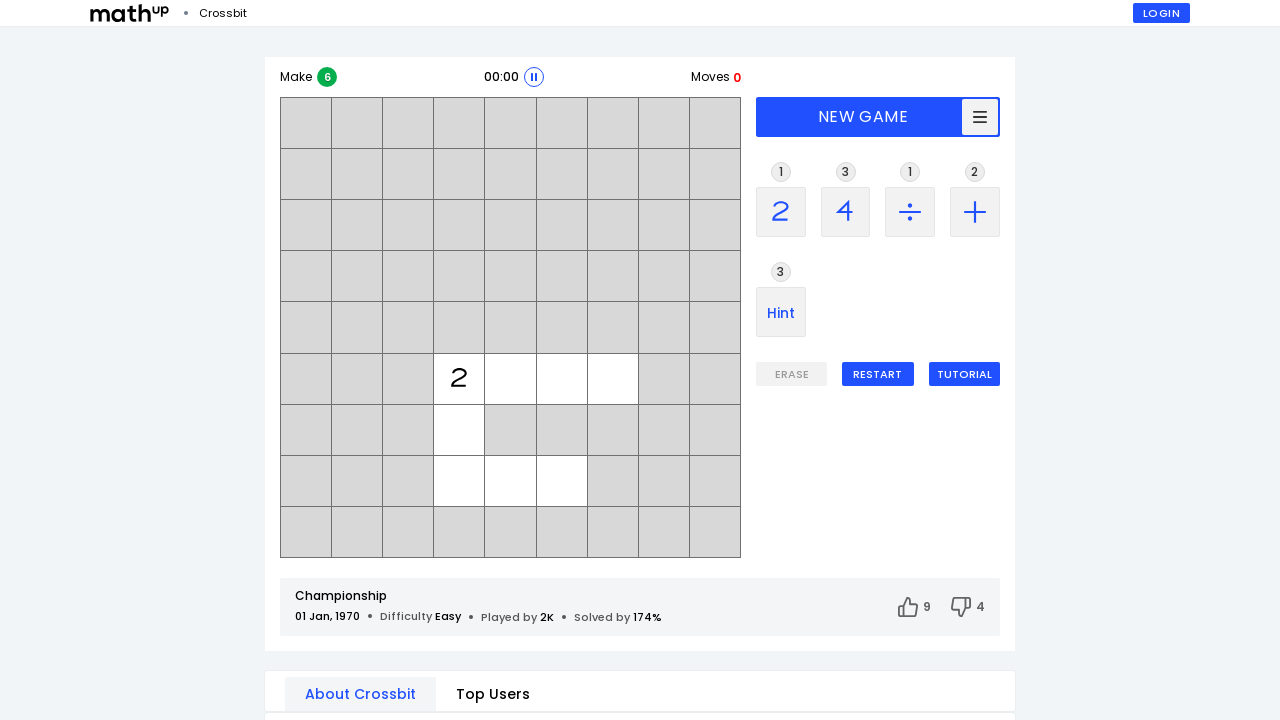

Difficulty level element became visible in round 5
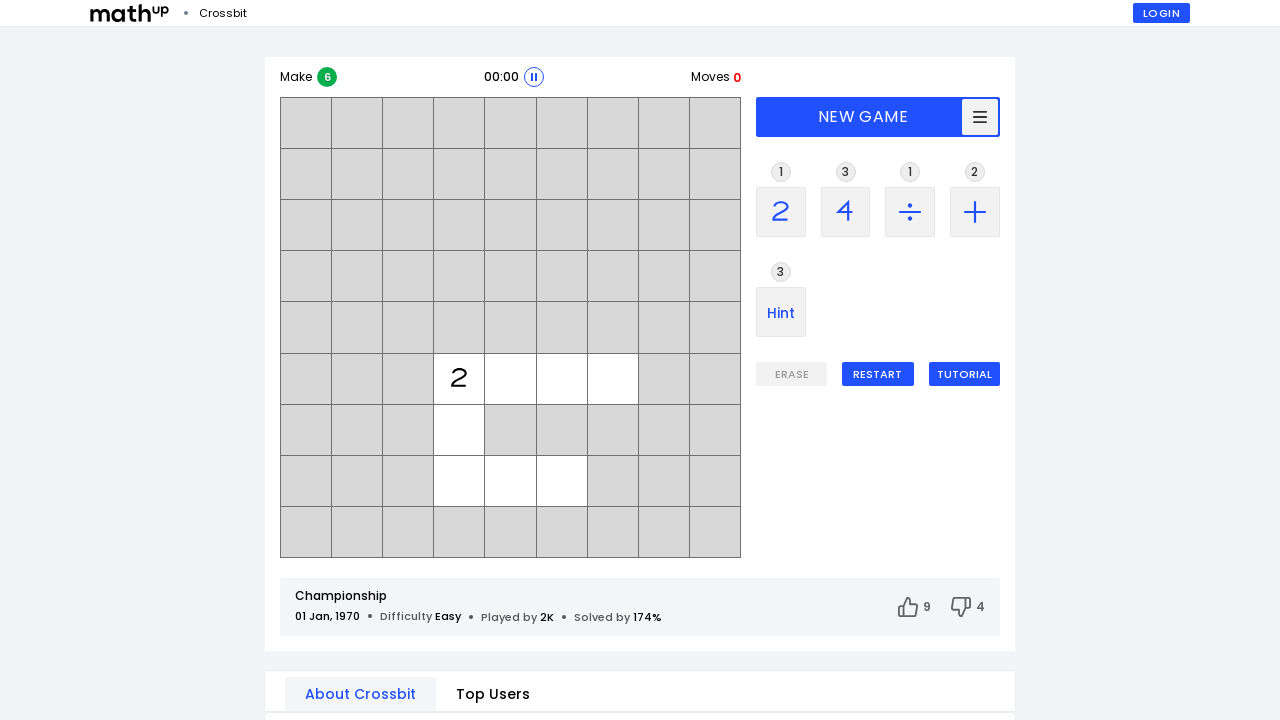

Retrieved difficulty level 'Easy' from round 5
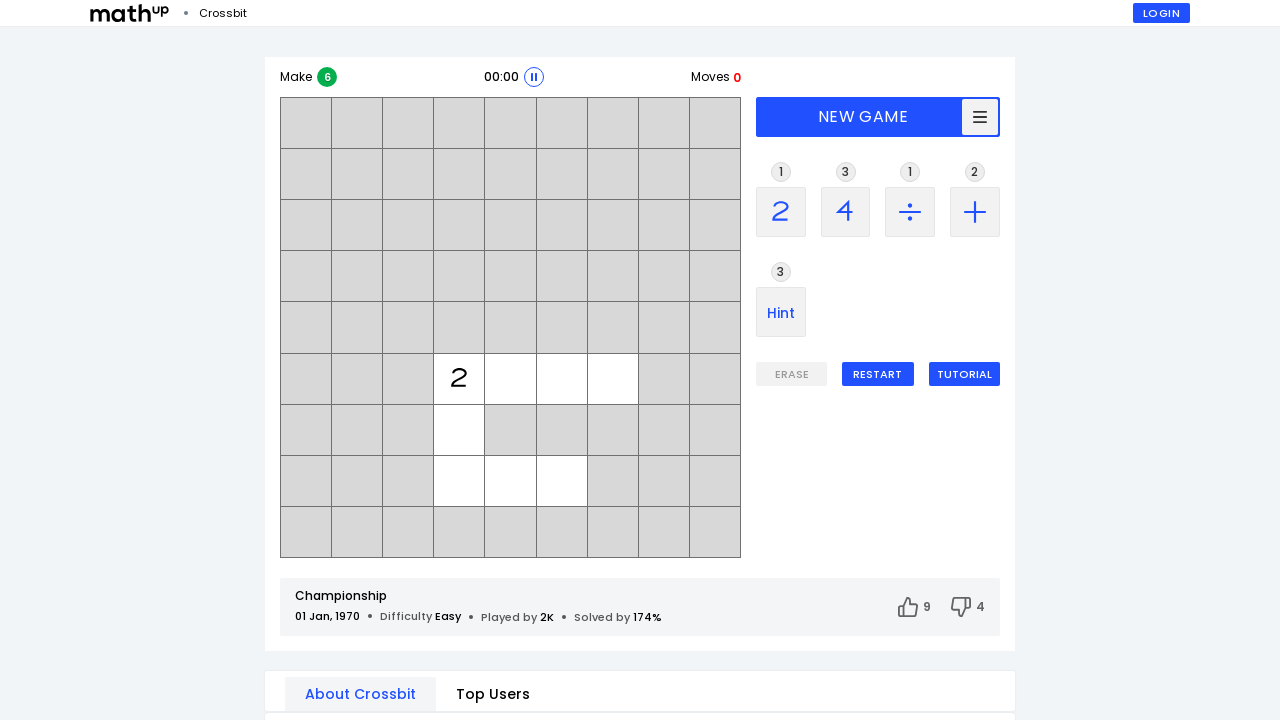

Navigated back to Mathup Crossbit game for round 6
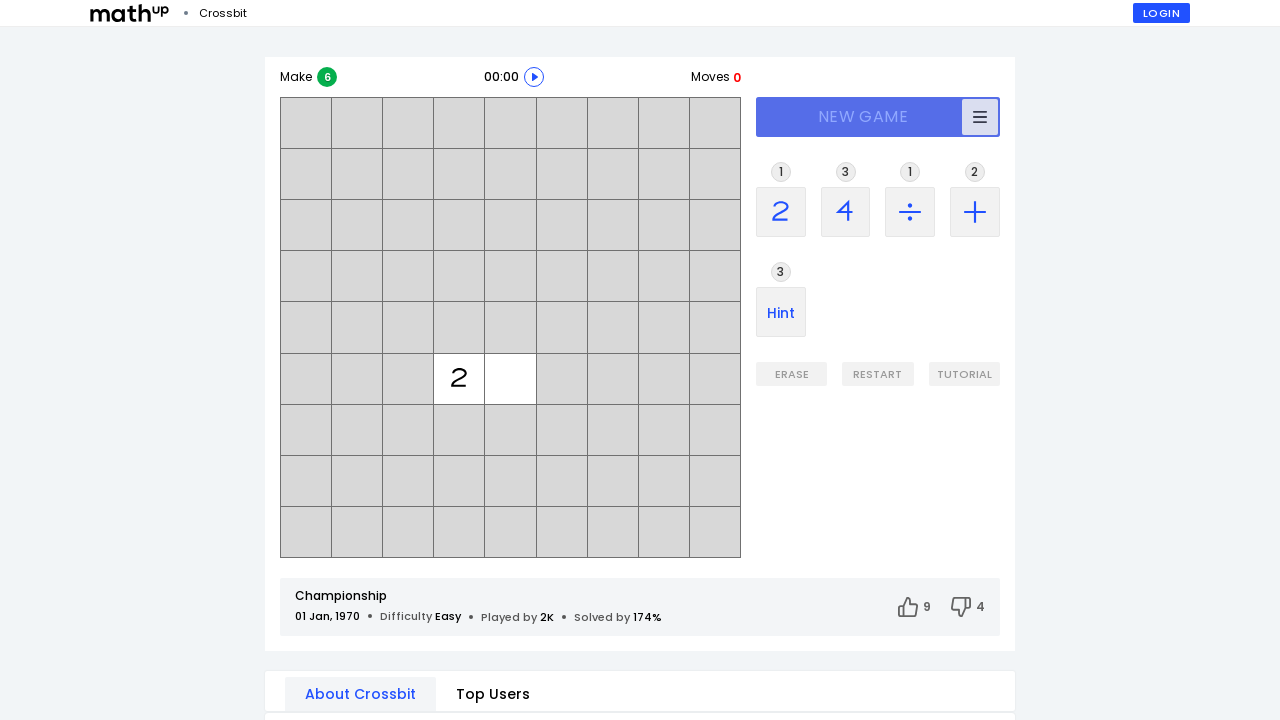

Start button became visible in round 6
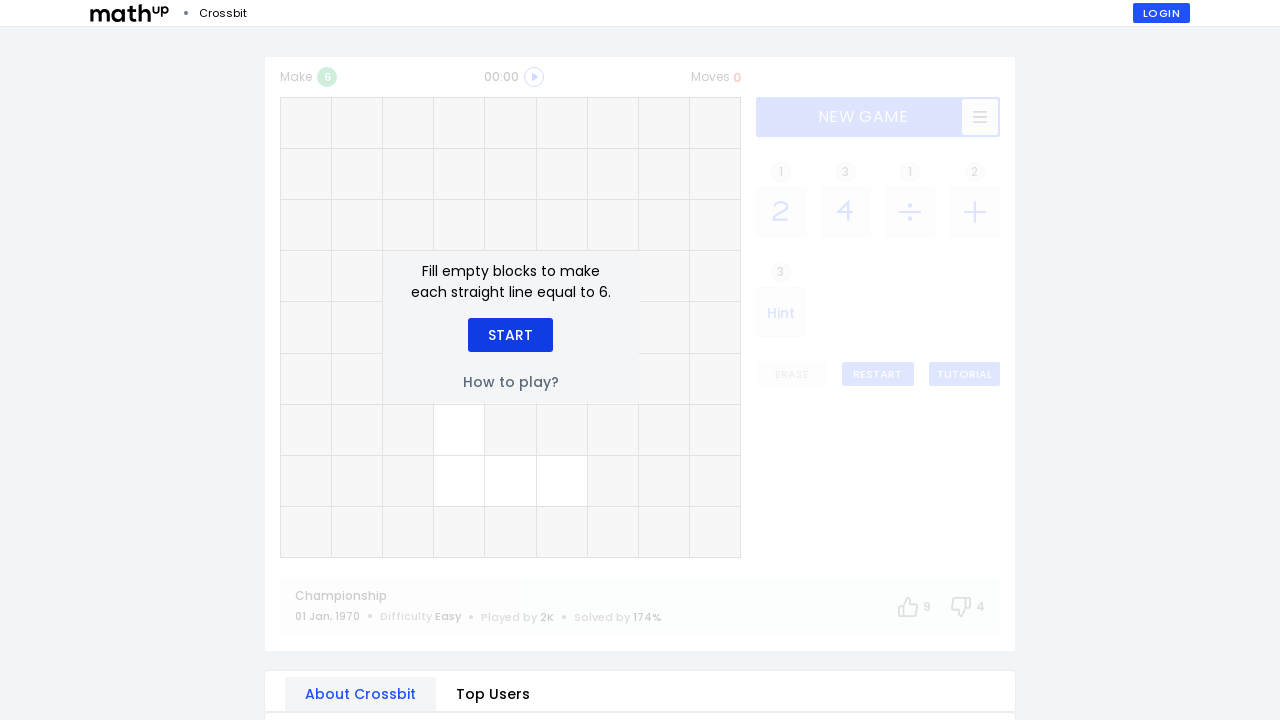

Clicked Start button in round 6 at (510, 335) on xpath=//div[text()='Start']
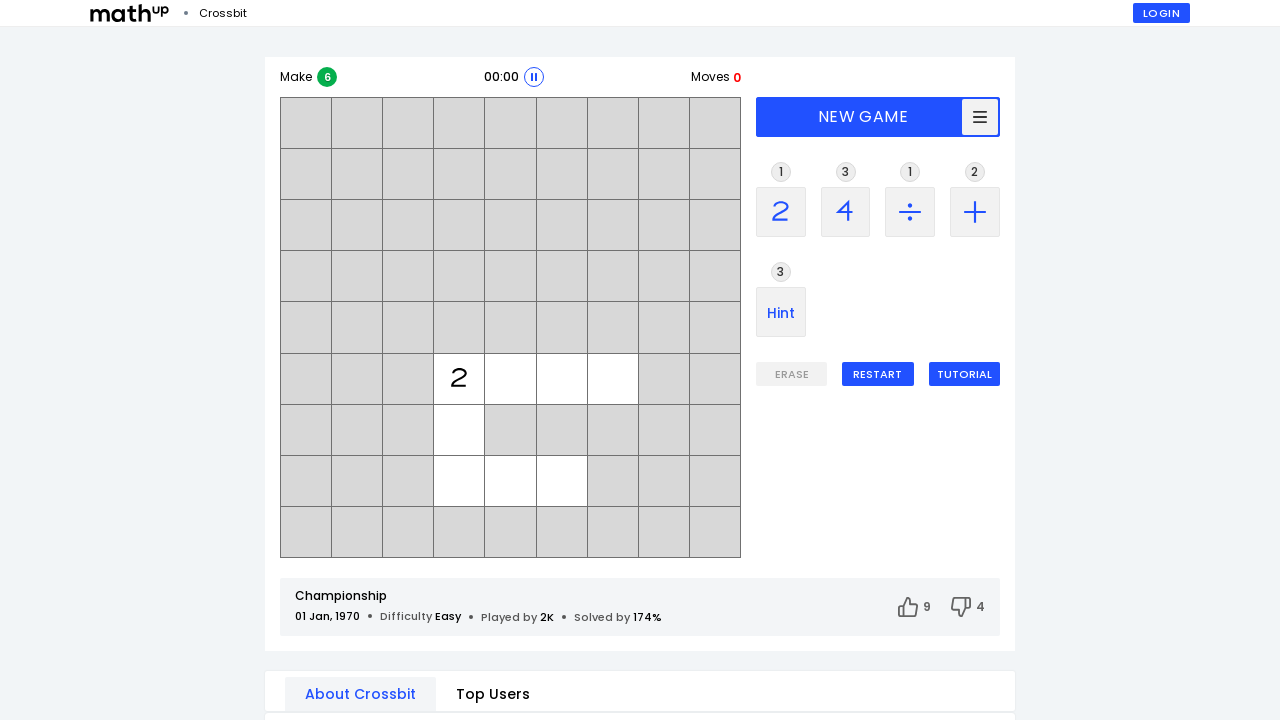

Difficulty level element became visible in round 6
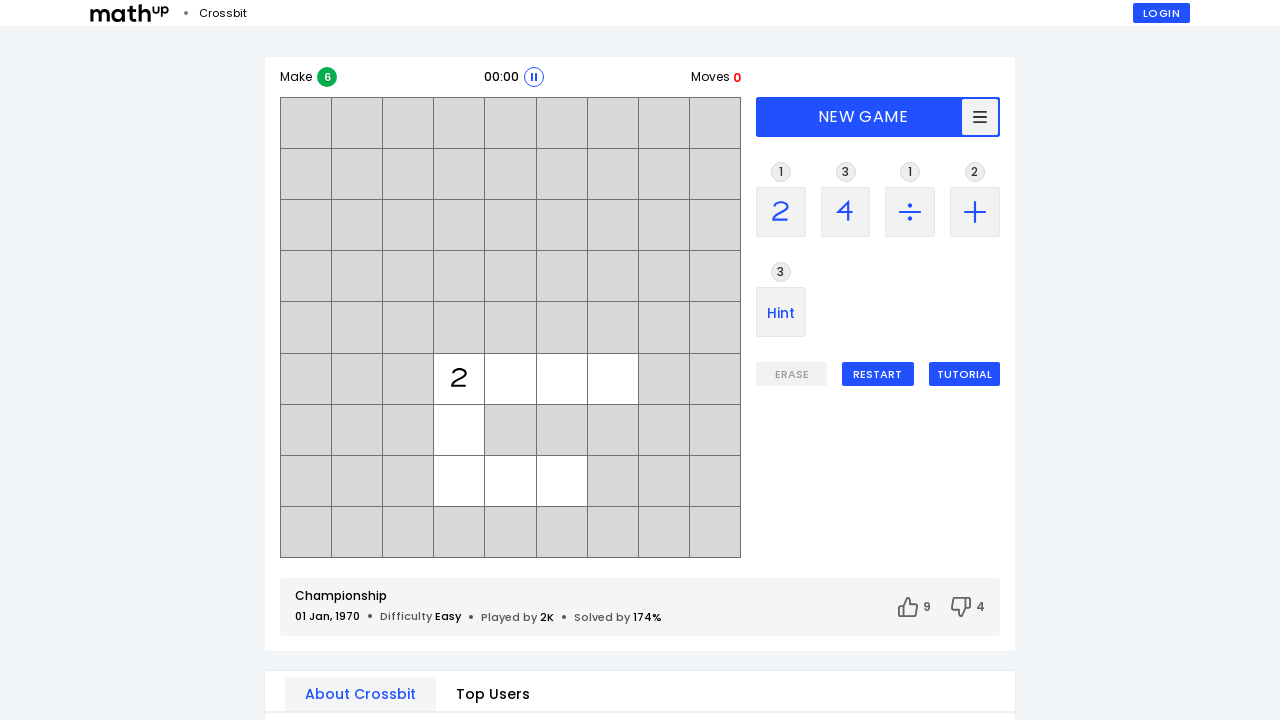

Retrieved difficulty level 'Easy' from round 6
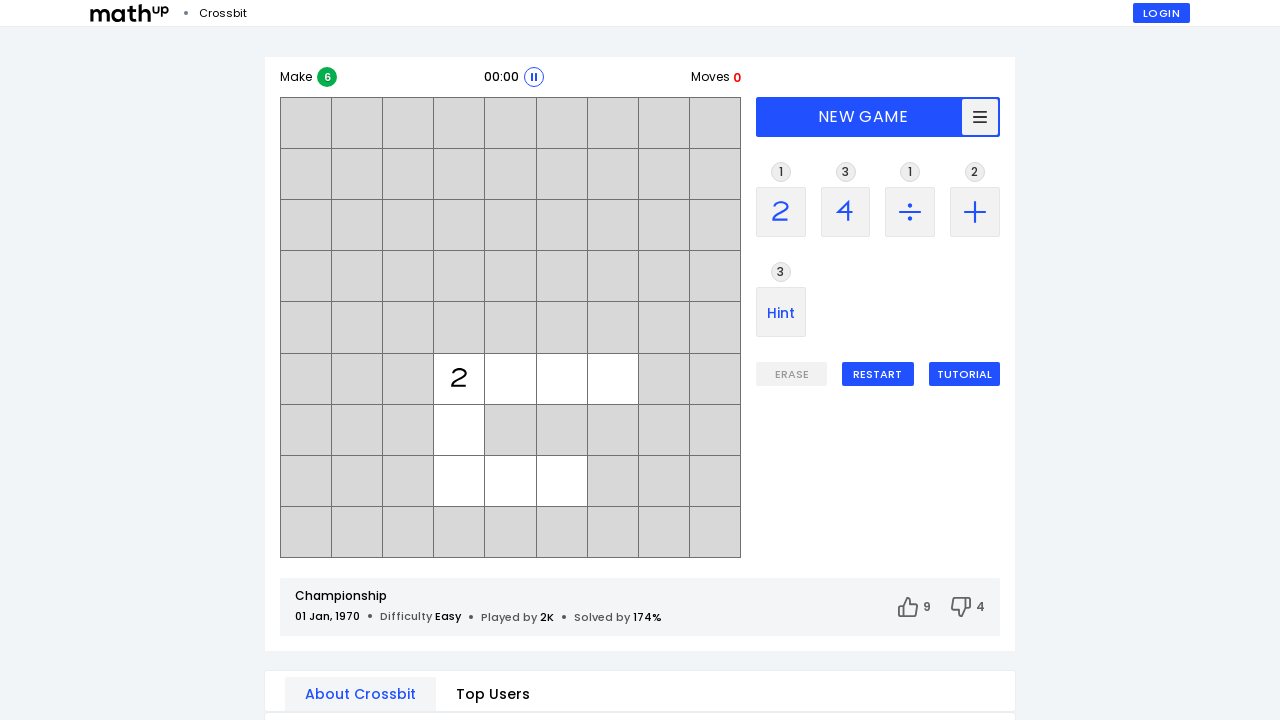

Navigated back to Mathup Crossbit game for round 7
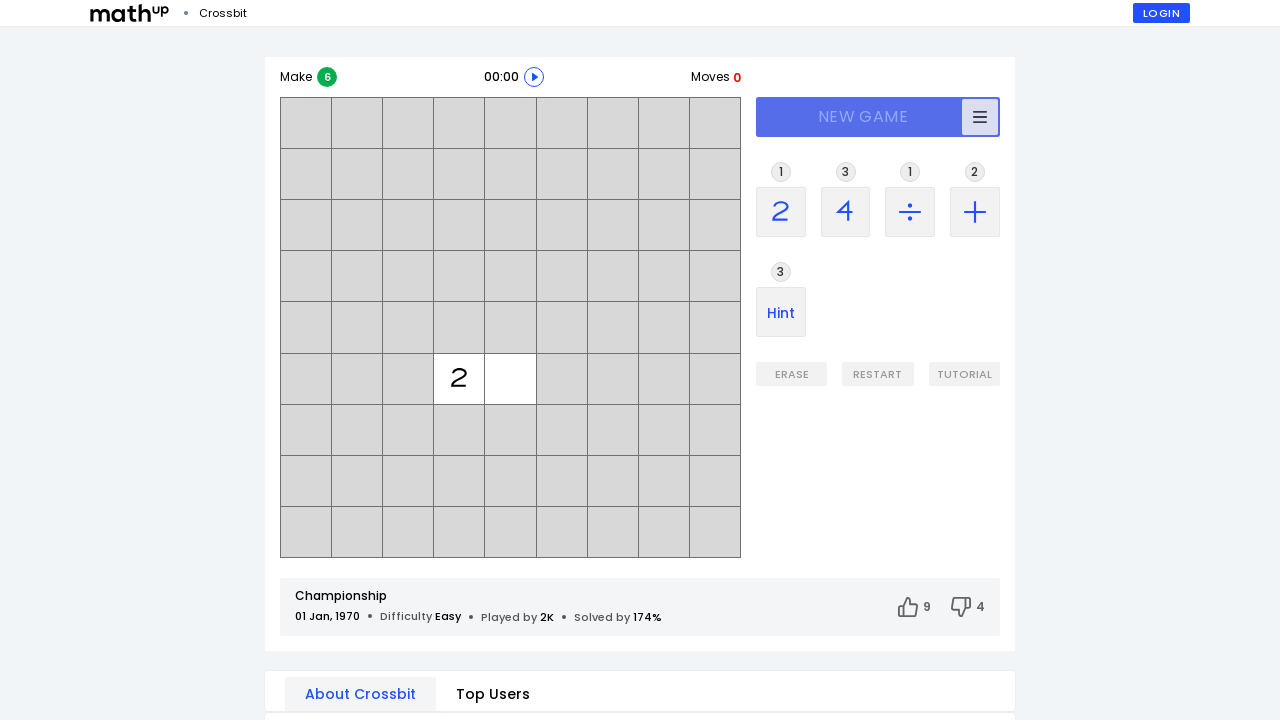

Start button became visible in round 7
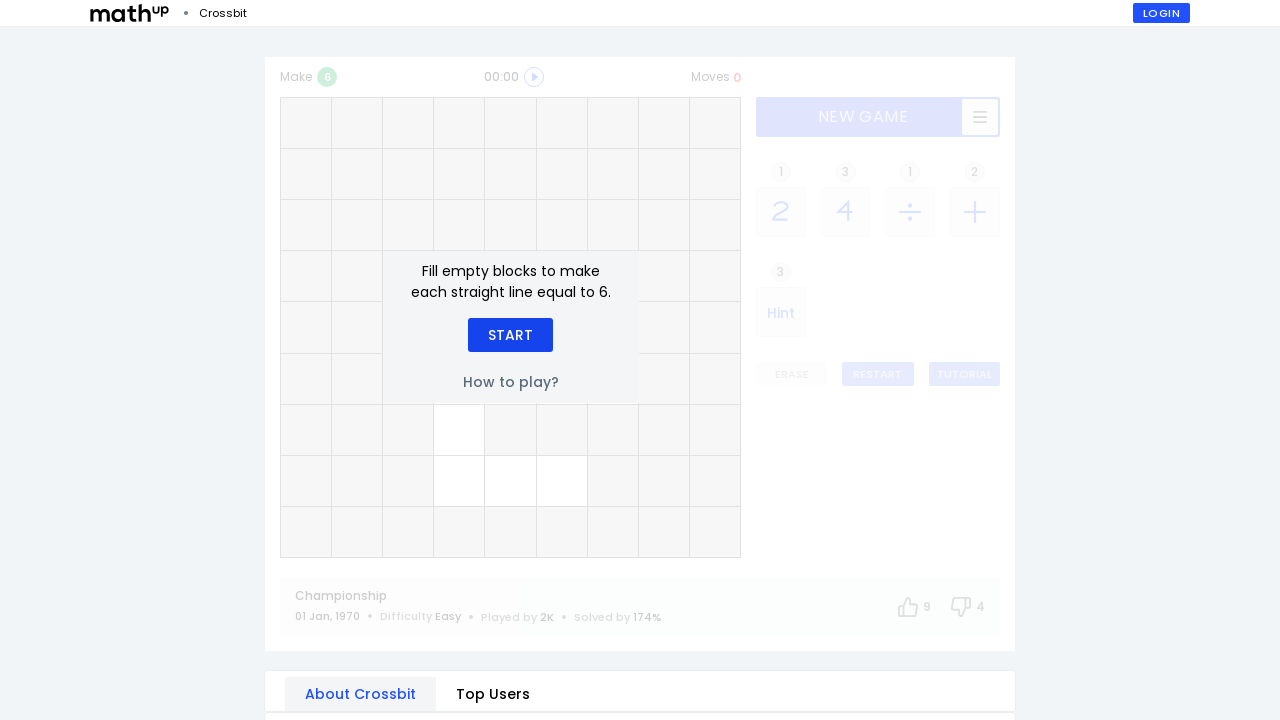

Clicked Start button in round 7 at (510, 335) on xpath=//div[text()='Start']
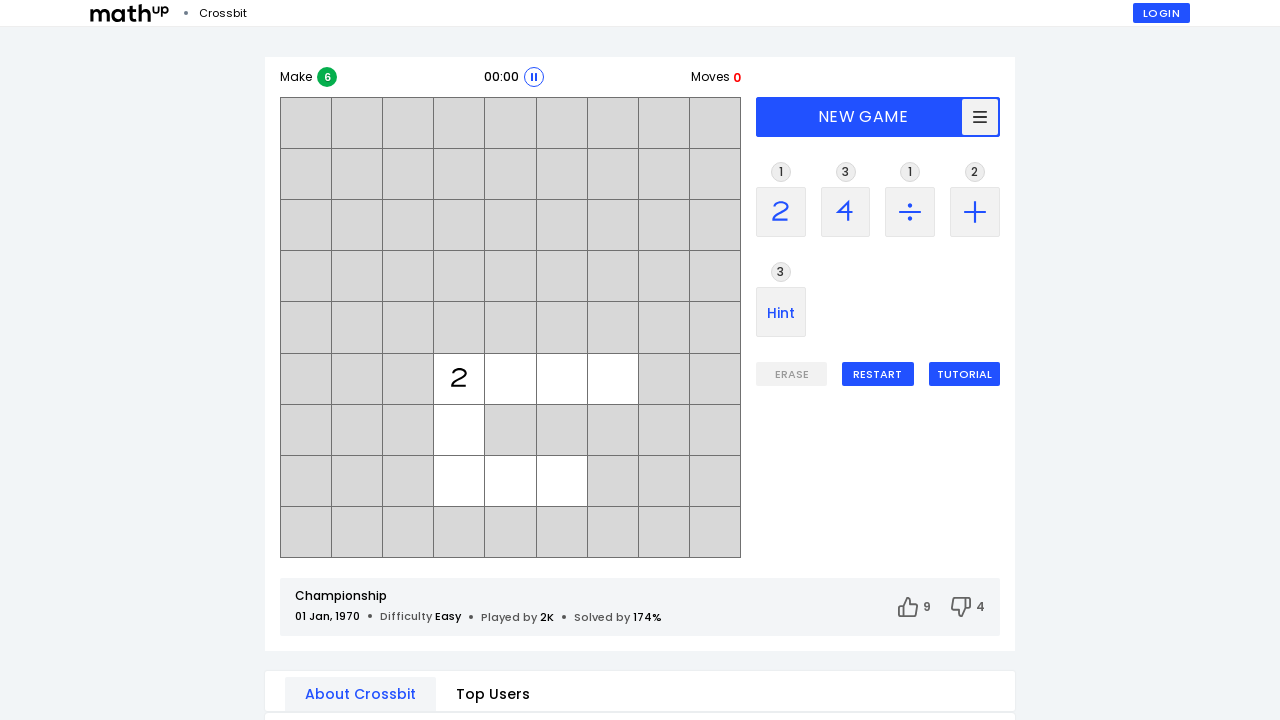

Difficulty level element became visible in round 7
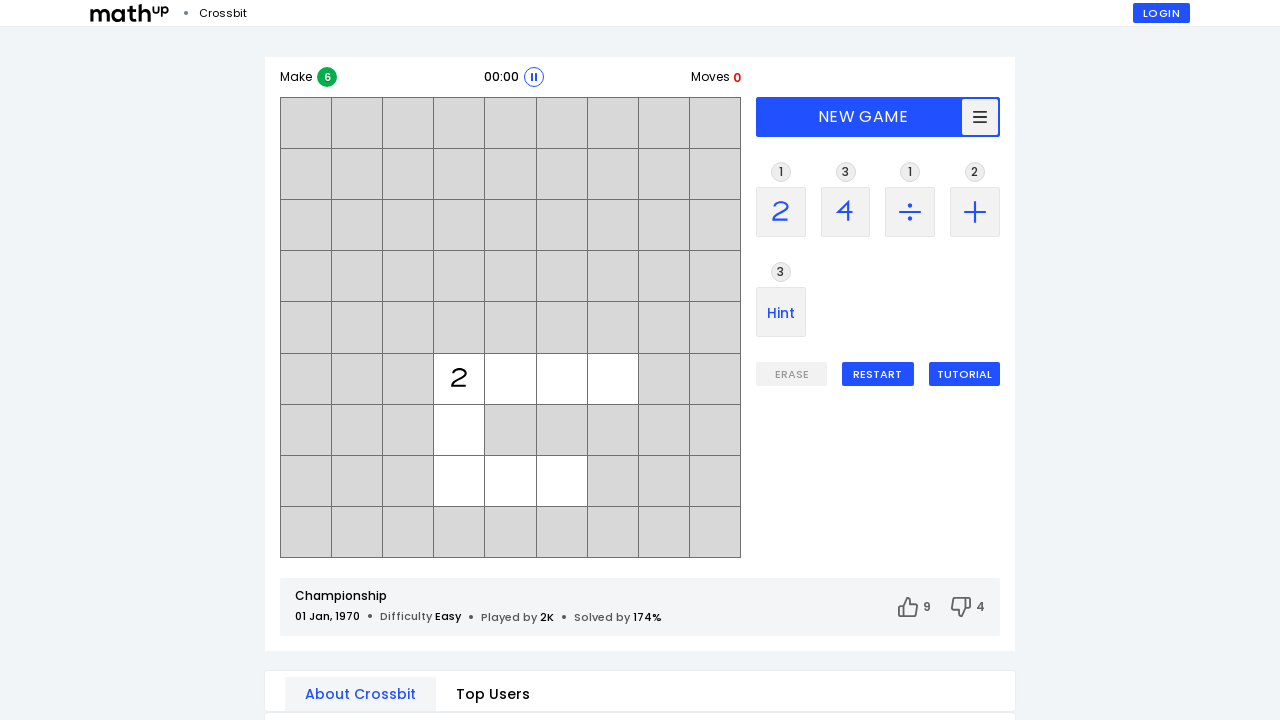

Retrieved difficulty level 'Easy' from round 7
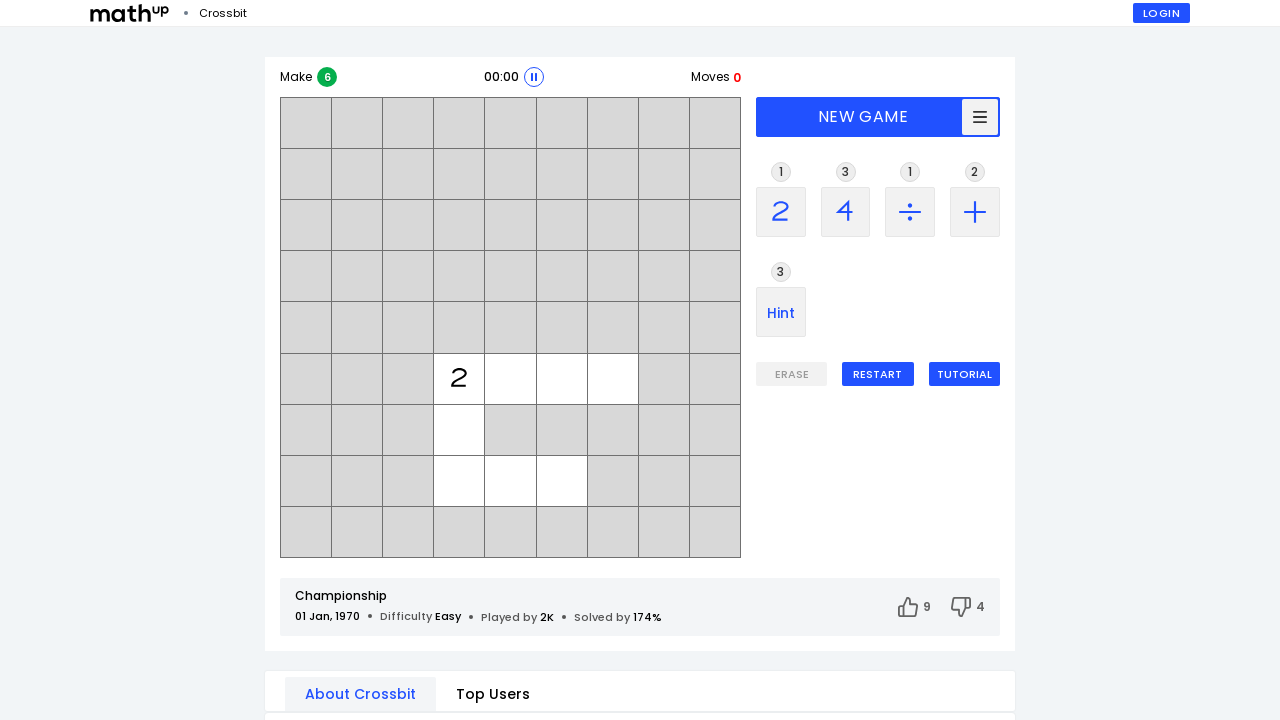

Navigated back to Mathup Crossbit game for round 8
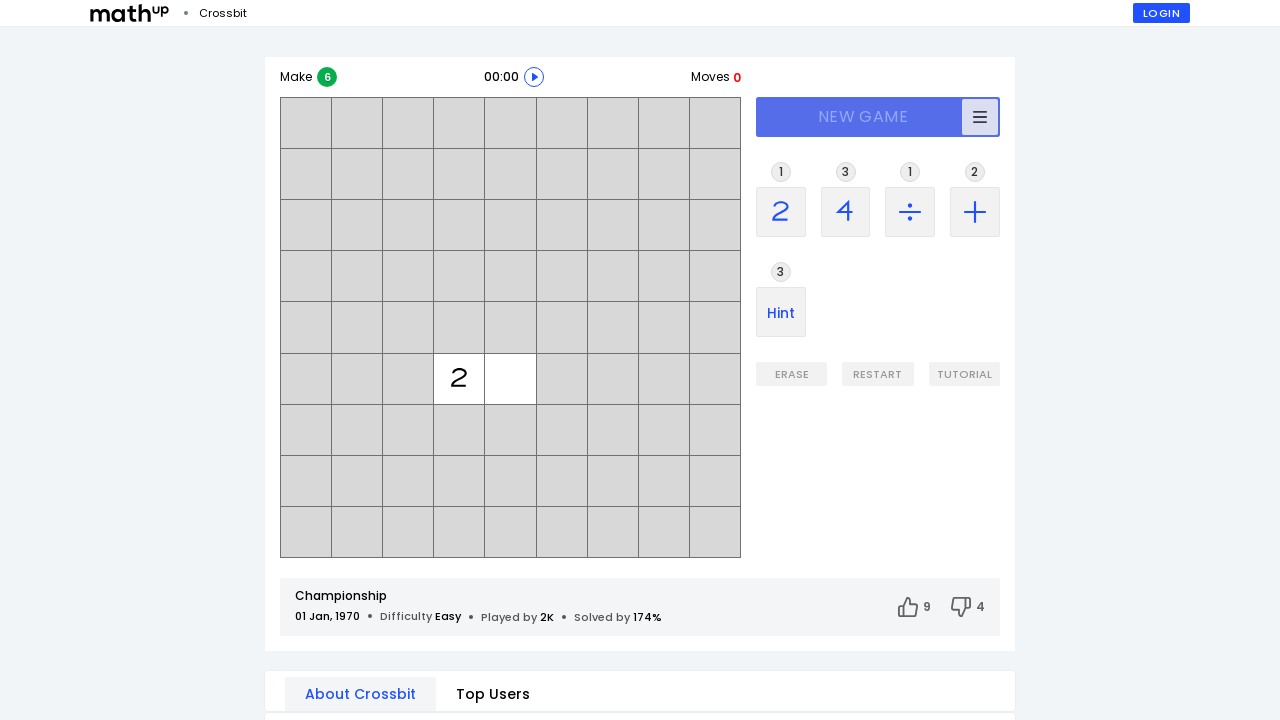

Start button became visible in round 8
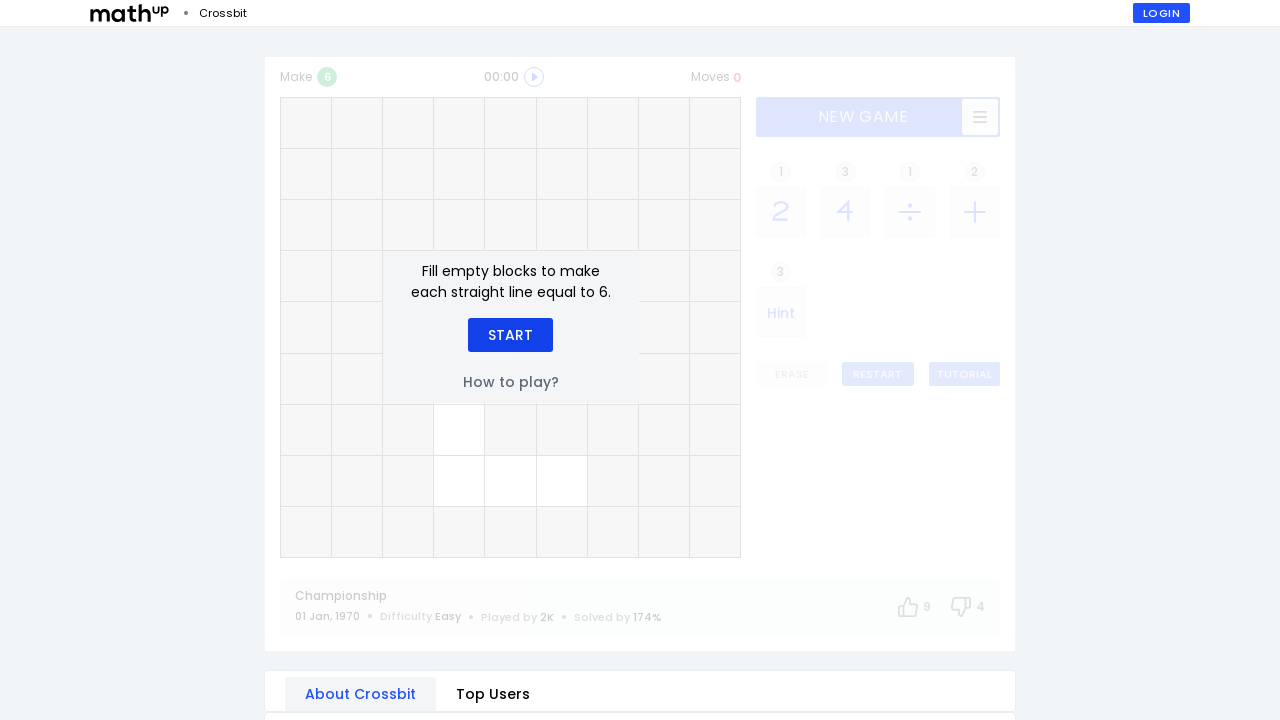

Clicked Start button in round 8 at (510, 335) on xpath=//div[text()='Start']
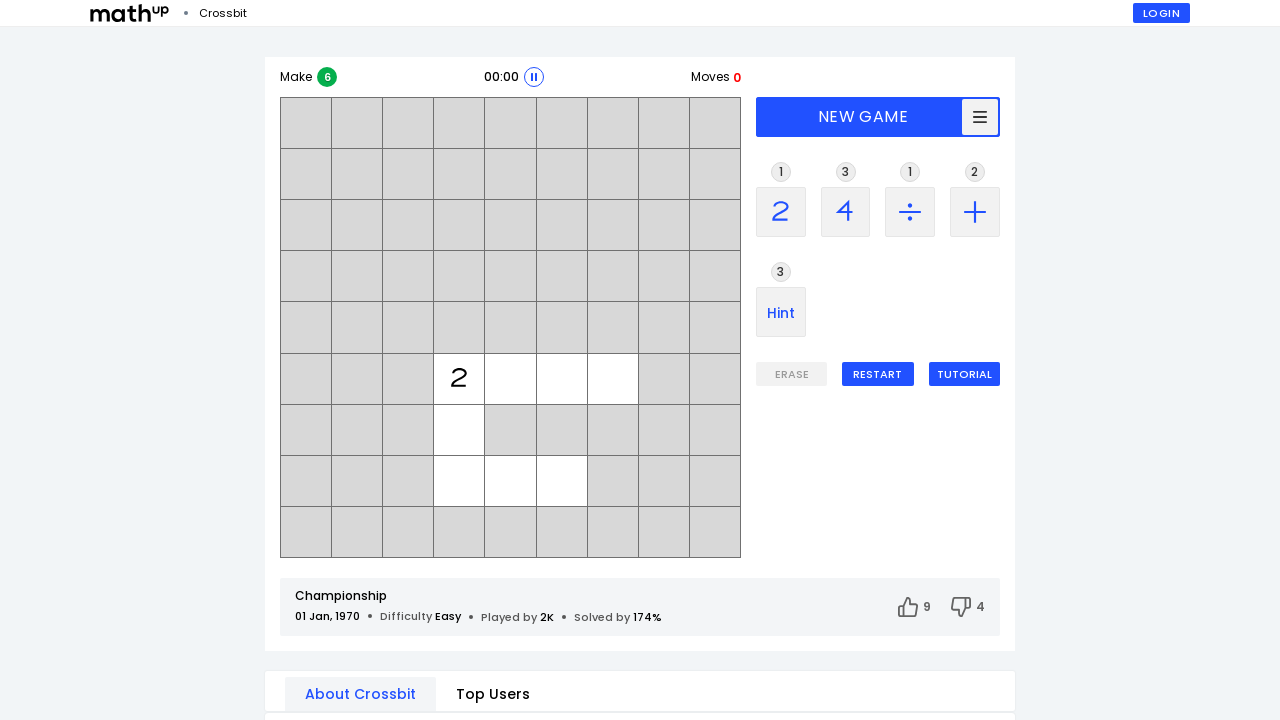

Difficulty level element became visible in round 8
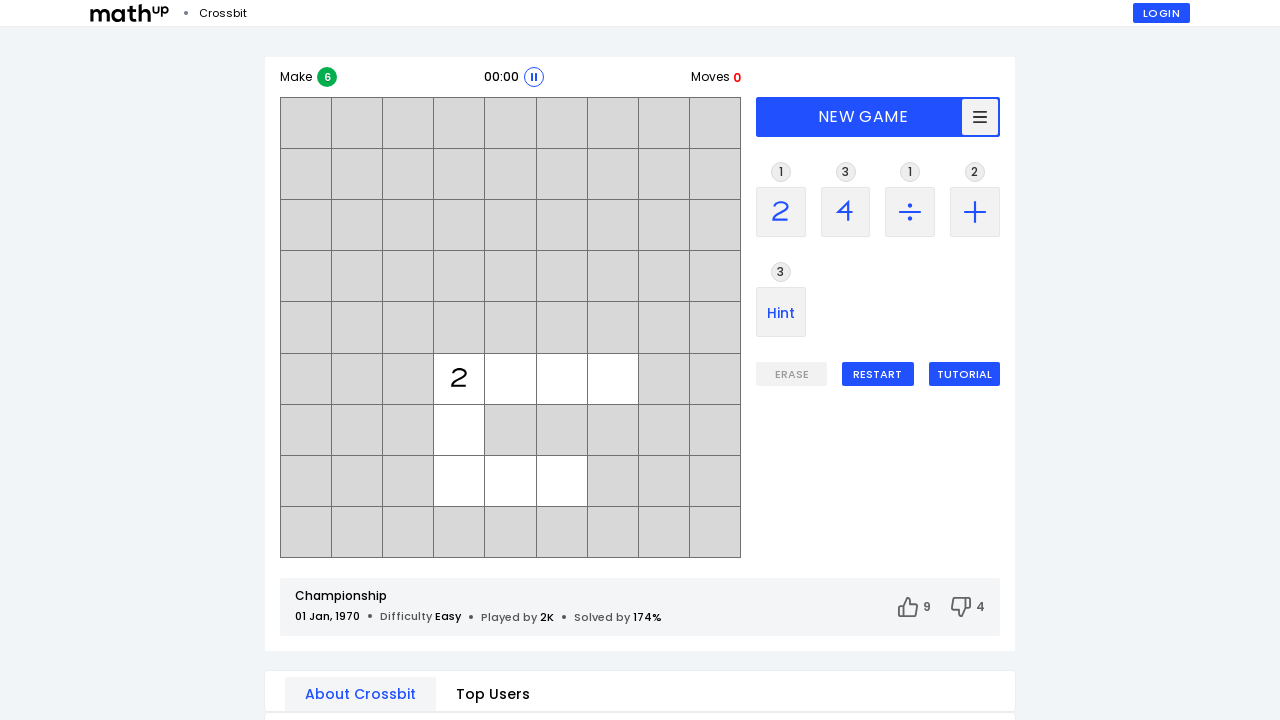

Retrieved difficulty level 'Easy' from round 8
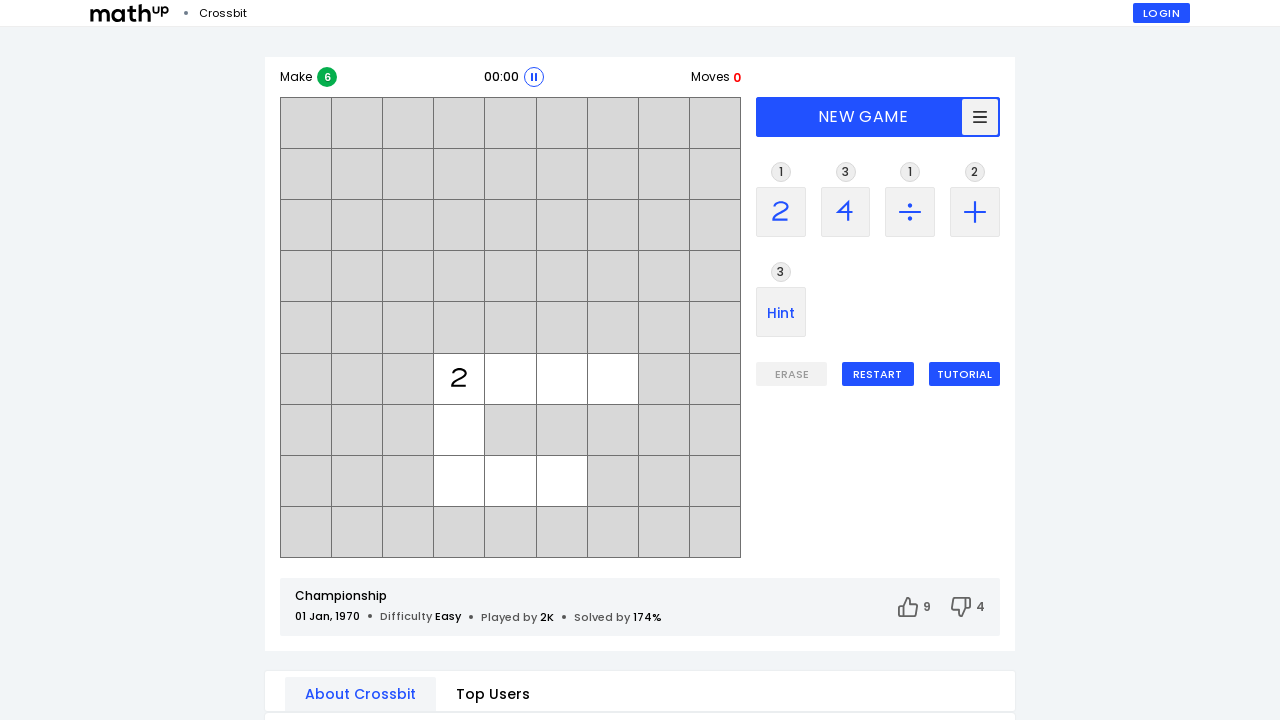

Navigated back to Mathup Crossbit game for round 9
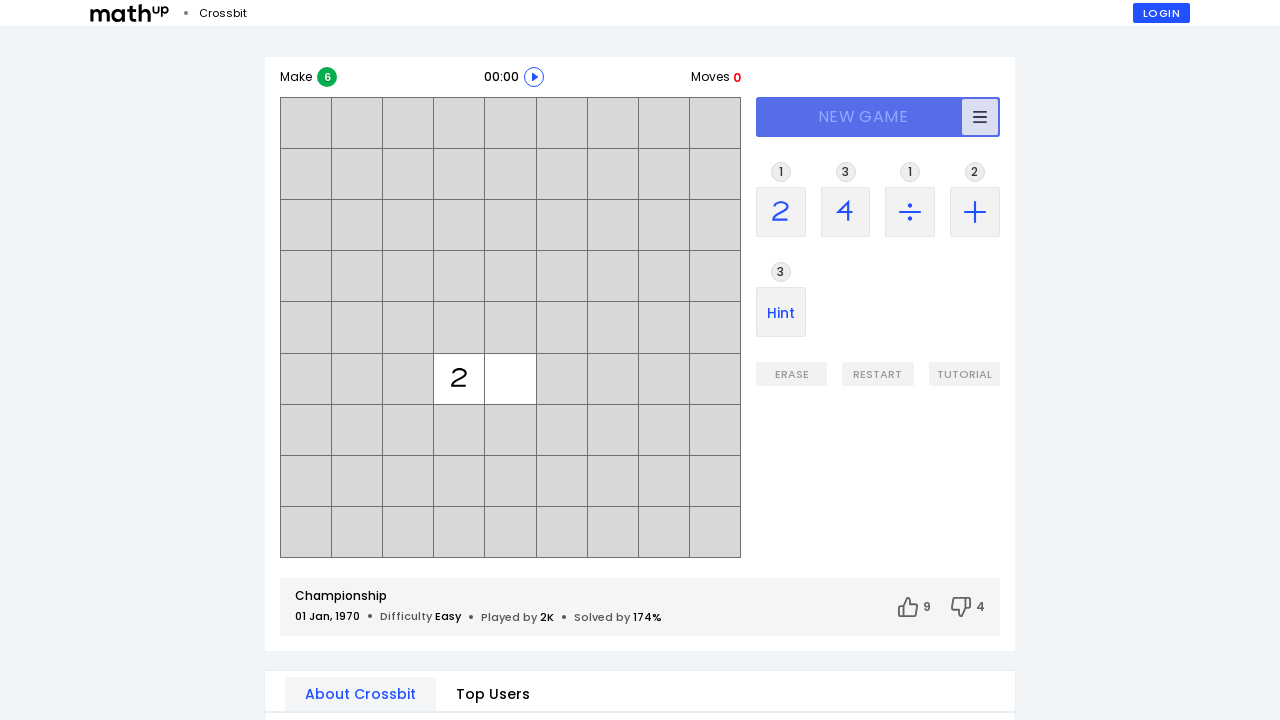

Start button became visible in round 9
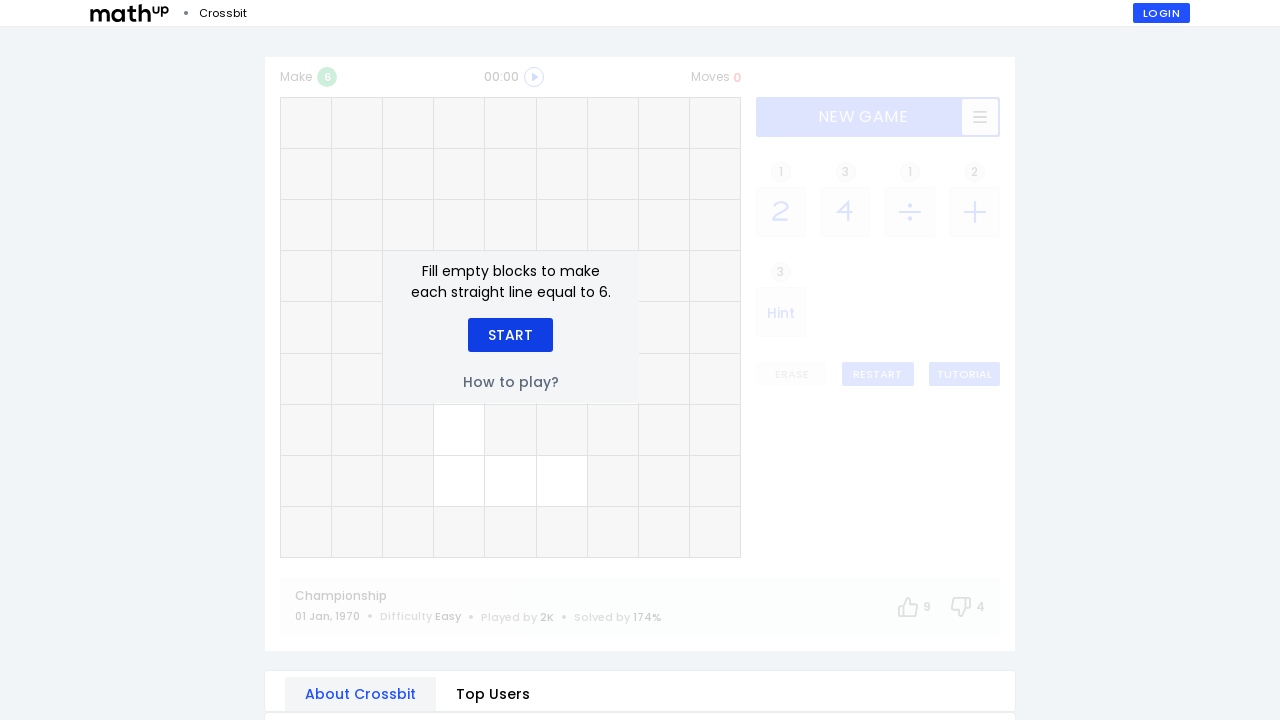

Clicked Start button in round 9 at (510, 335) on xpath=//div[text()='Start']
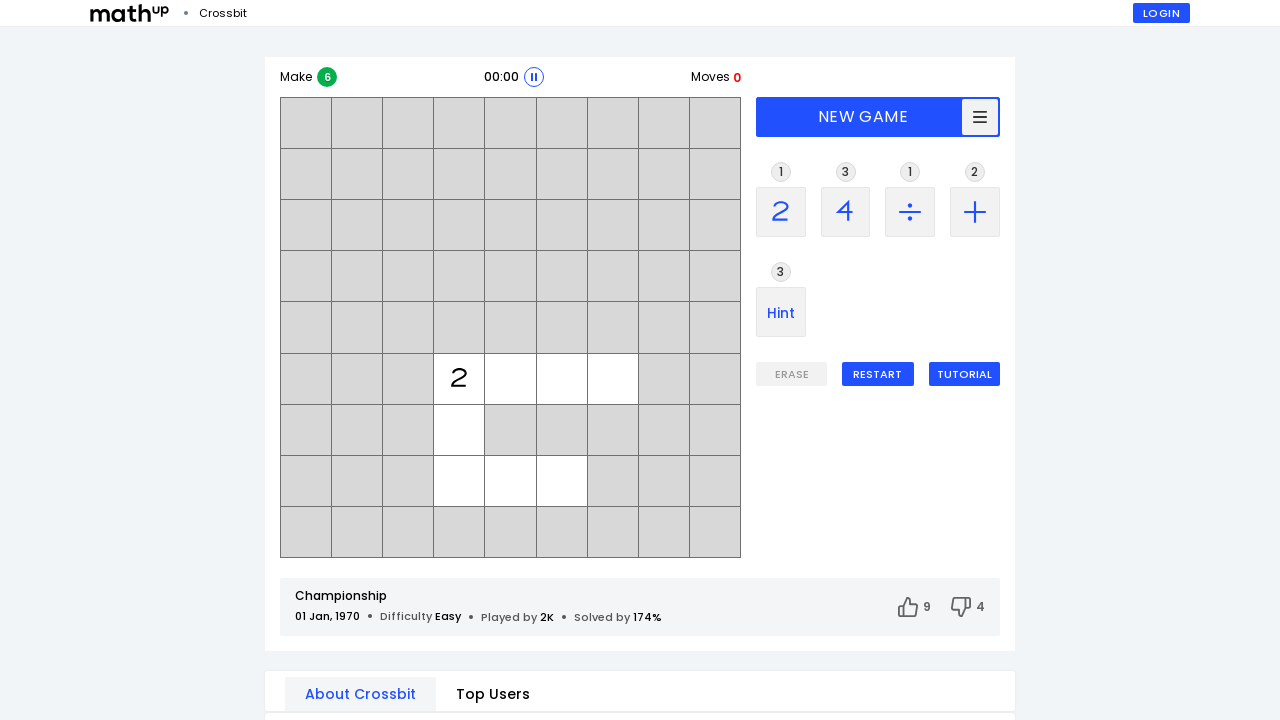

Difficulty level element became visible in round 9
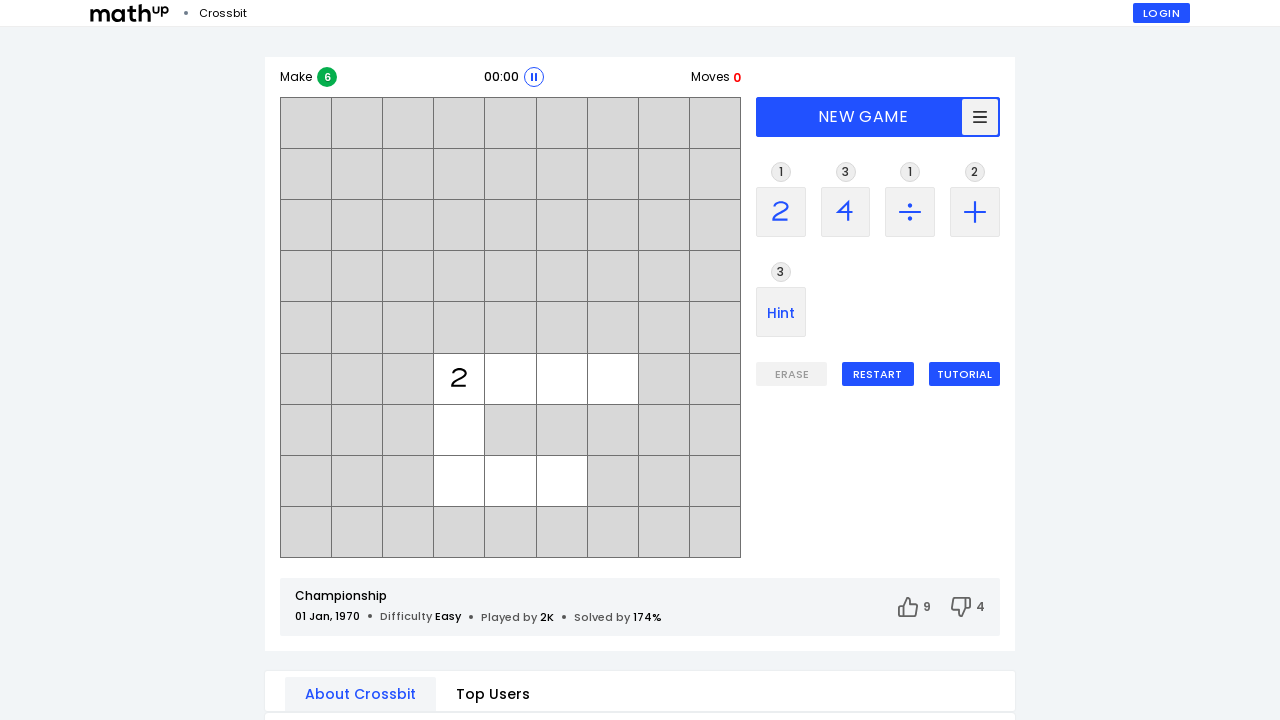

Retrieved difficulty level 'Easy' from round 9
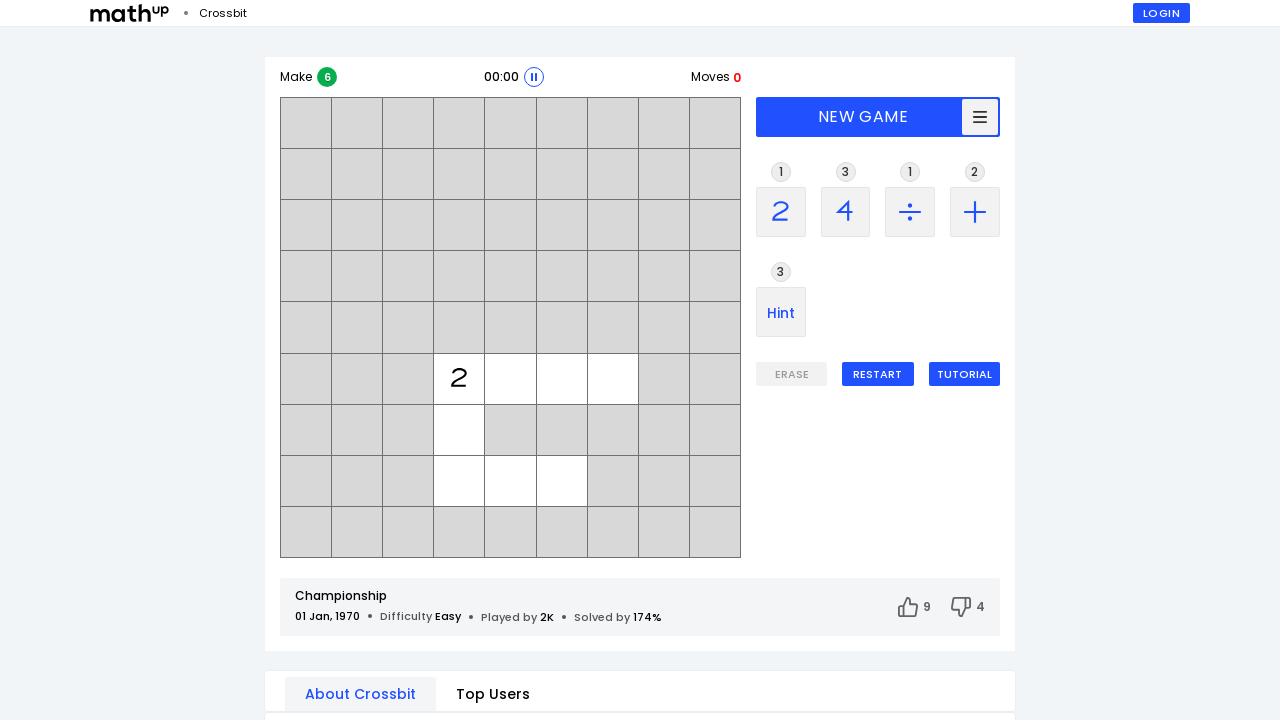

Navigated back to Mathup Crossbit game for round 10
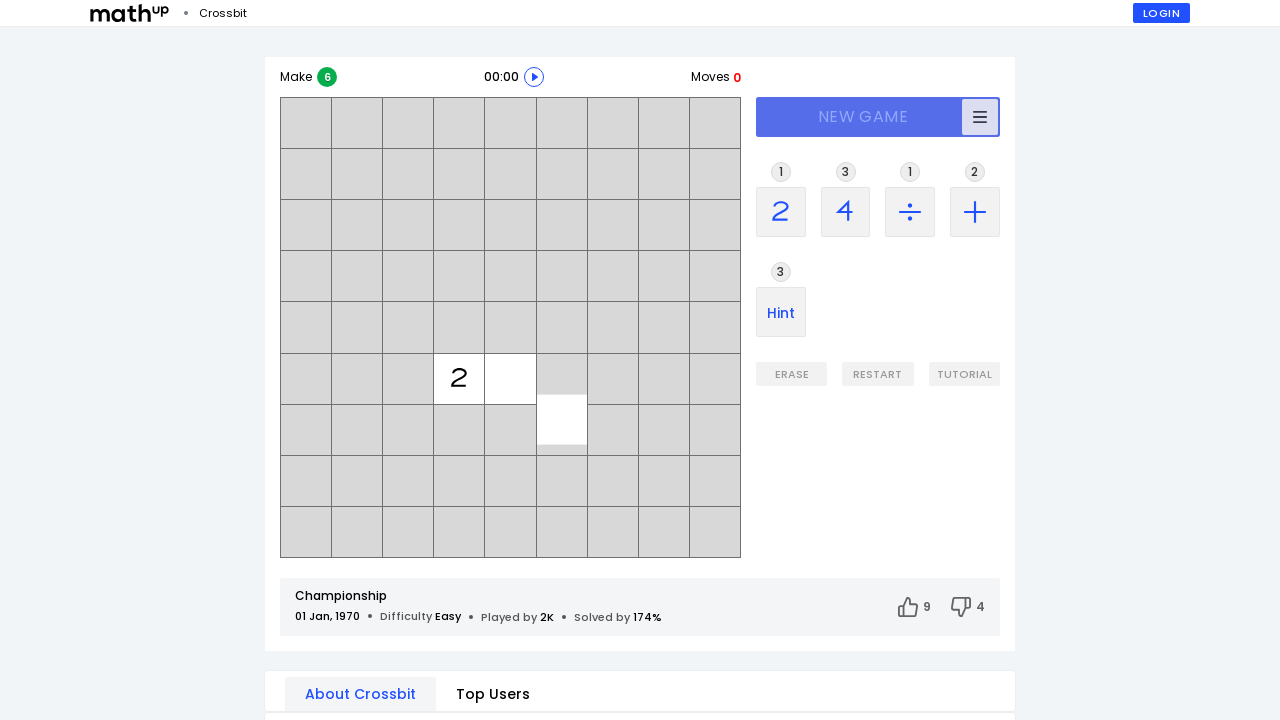

Start button became visible in round 10
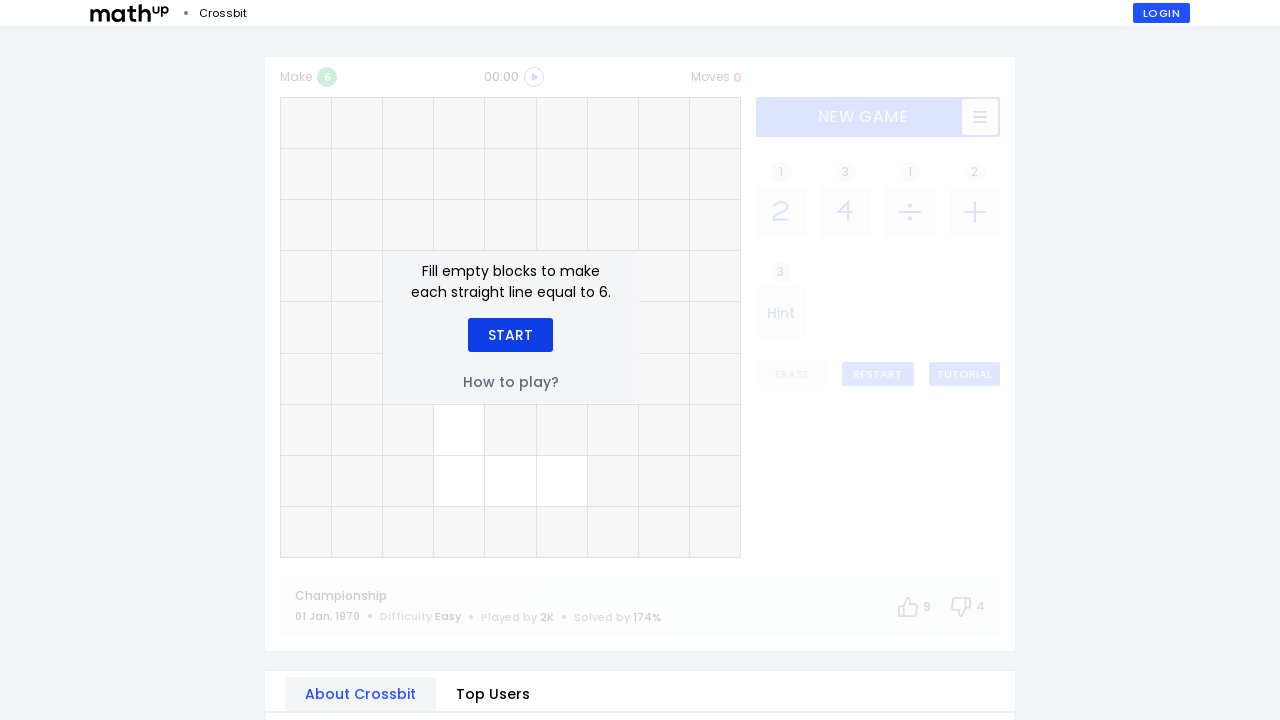

Clicked Start button in round 10 at (510, 335) on xpath=//div[text()='Start']
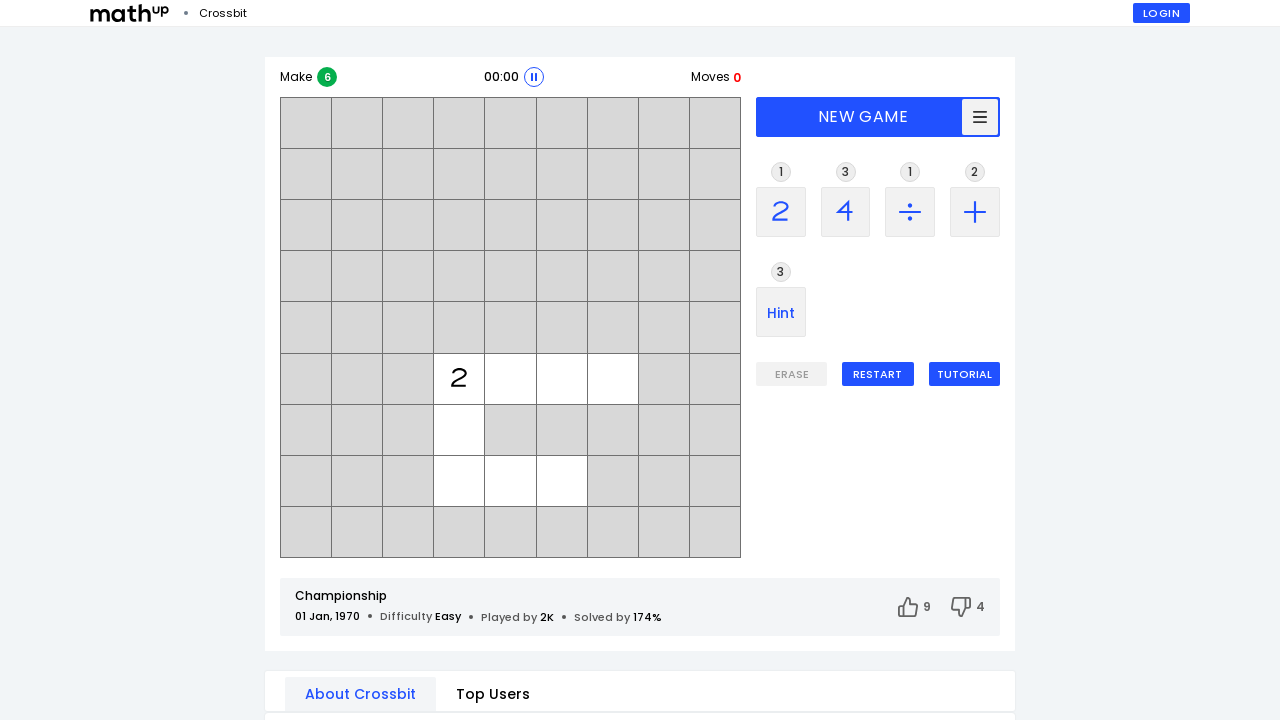

Difficulty level element became visible in round 10
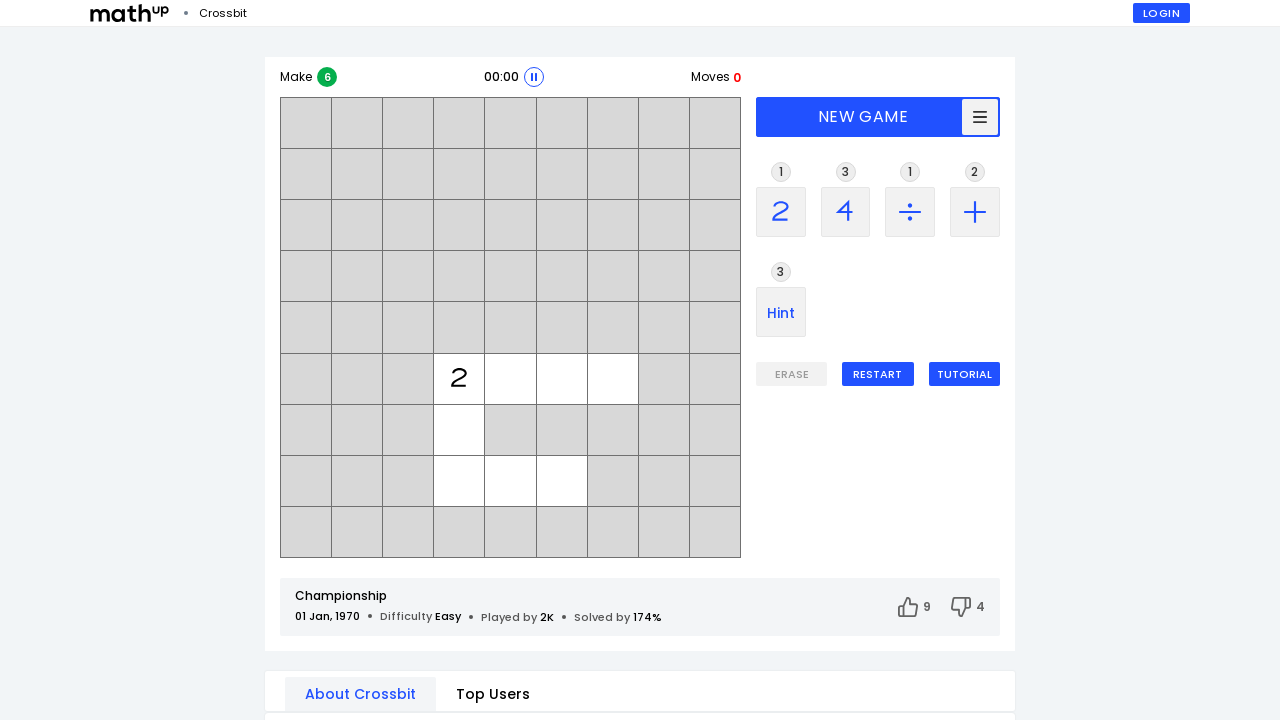

Retrieved difficulty level 'Easy' from round 10
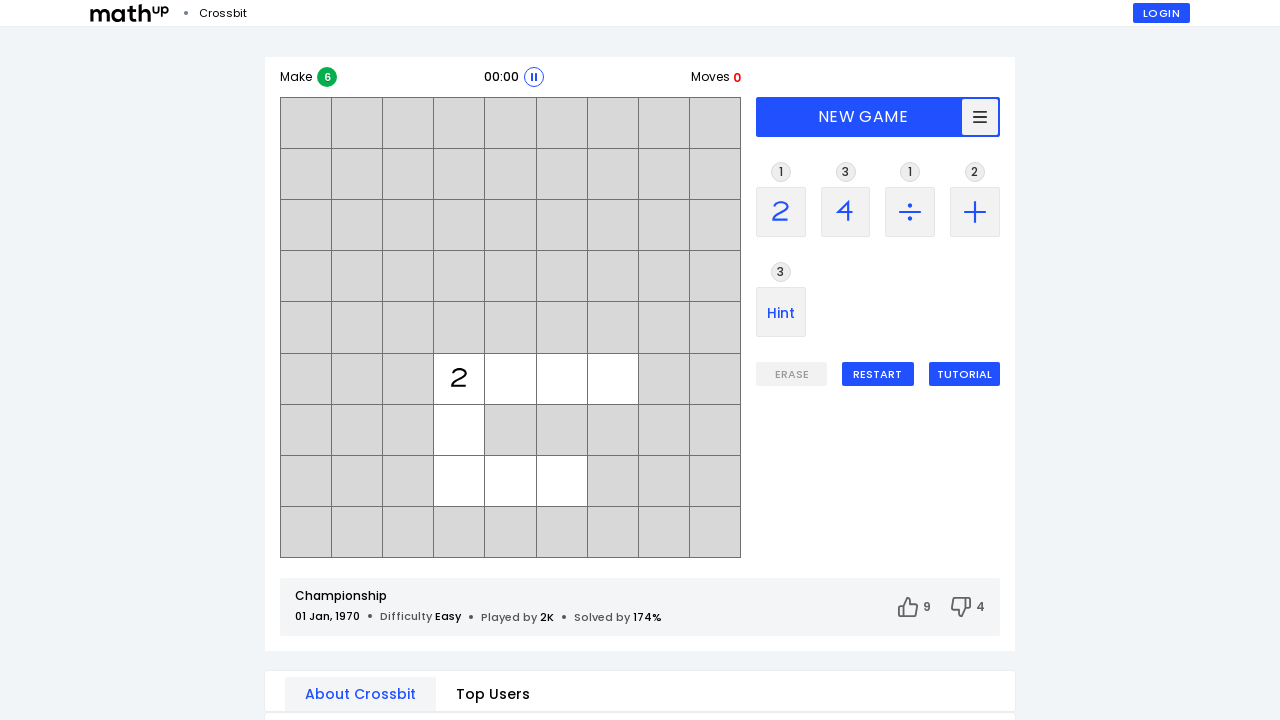

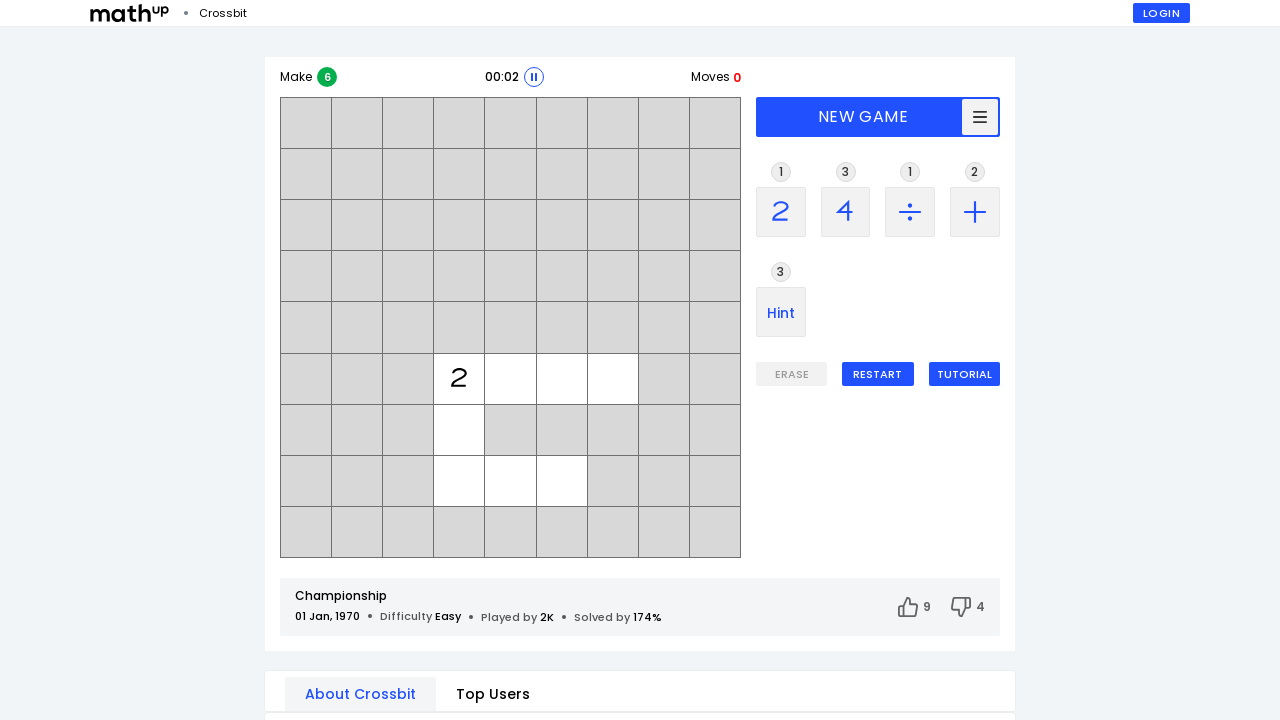